Tests infinite scroll functionality by scrolling down and up multiple times on a page with infinite scroll

Starting URL: https://practice.cydeo.com/infinite_scroll

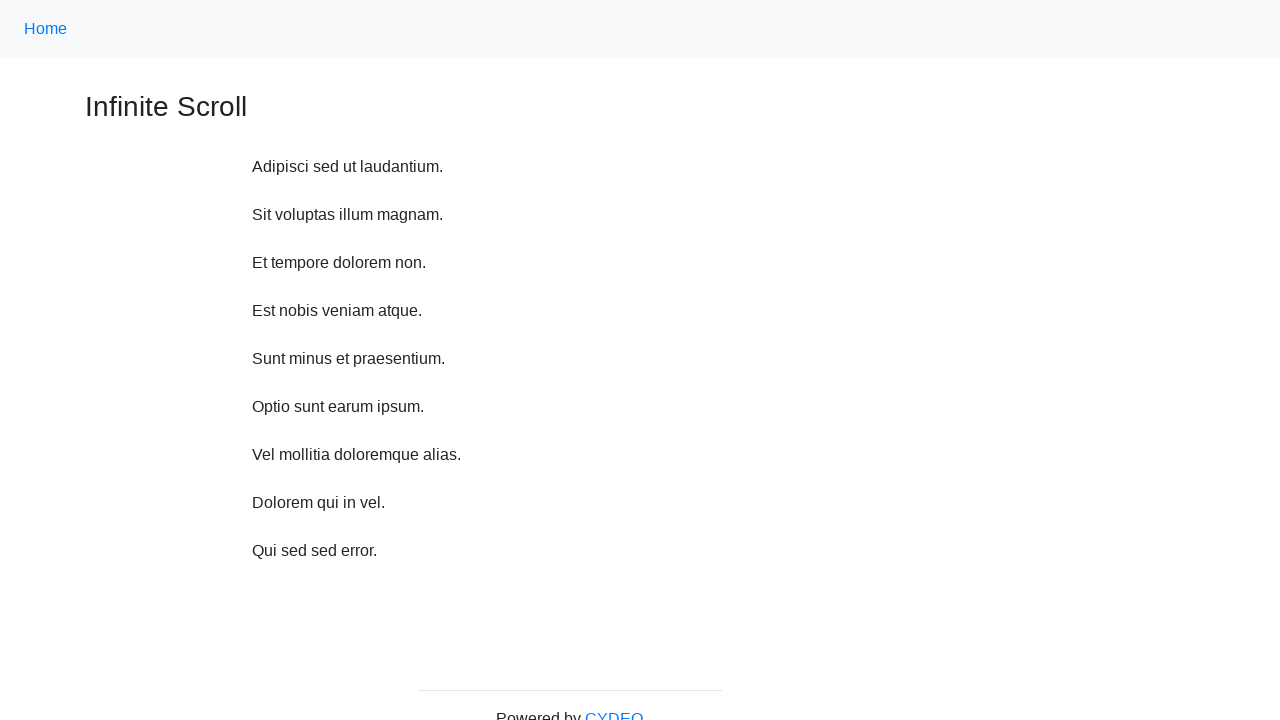

Scrolled down 750px (scroll down iteration 1/10)
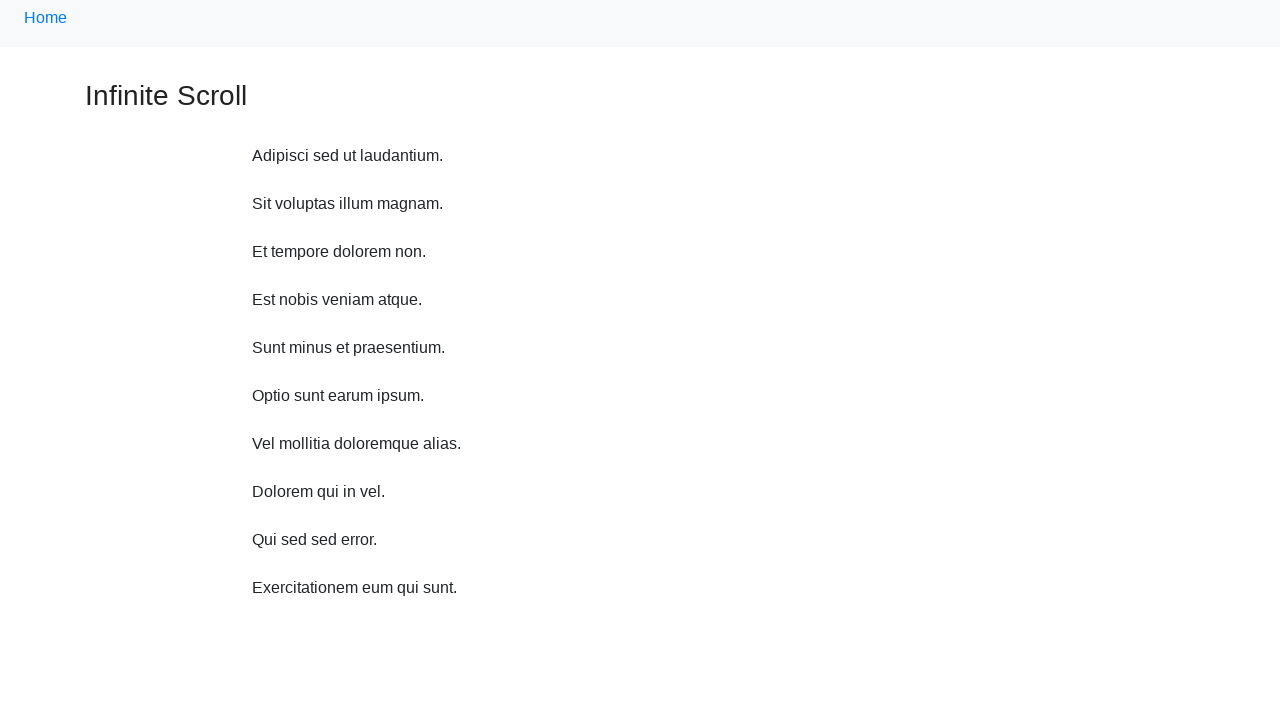

Waited 1 second after scrolling down (iteration 1/10)
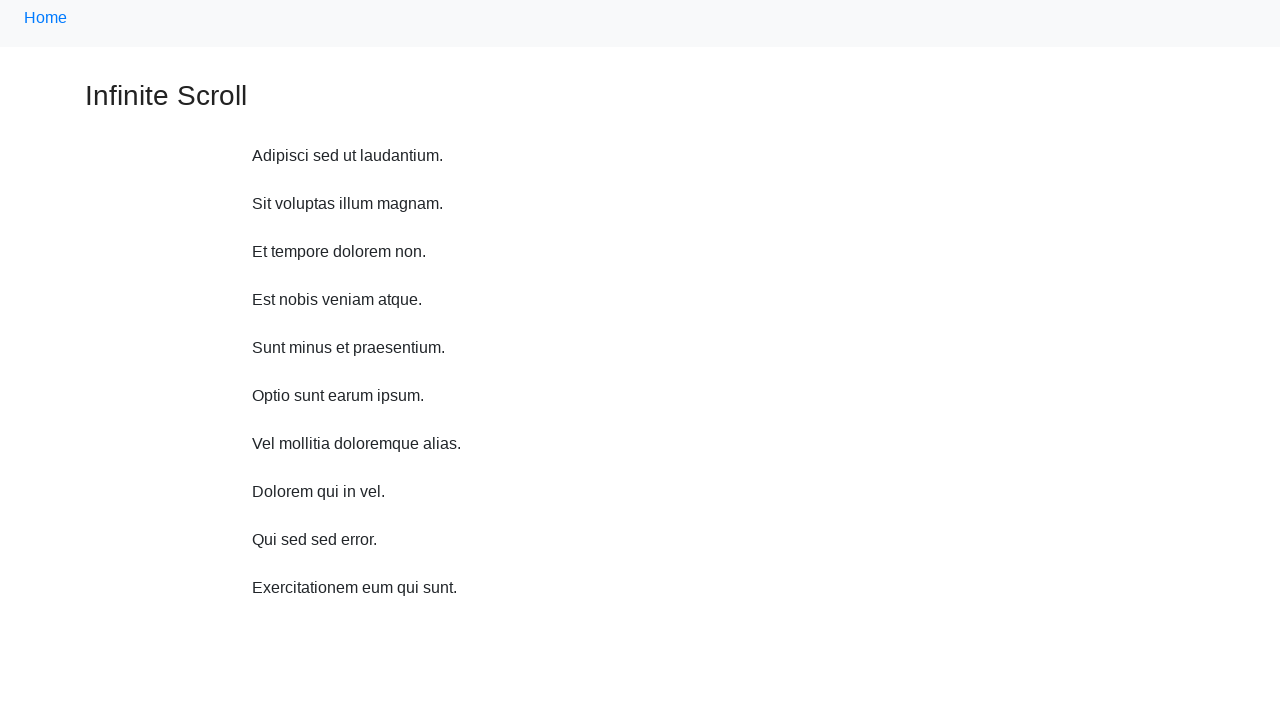

Scrolled down 750px (scroll down iteration 2/10)
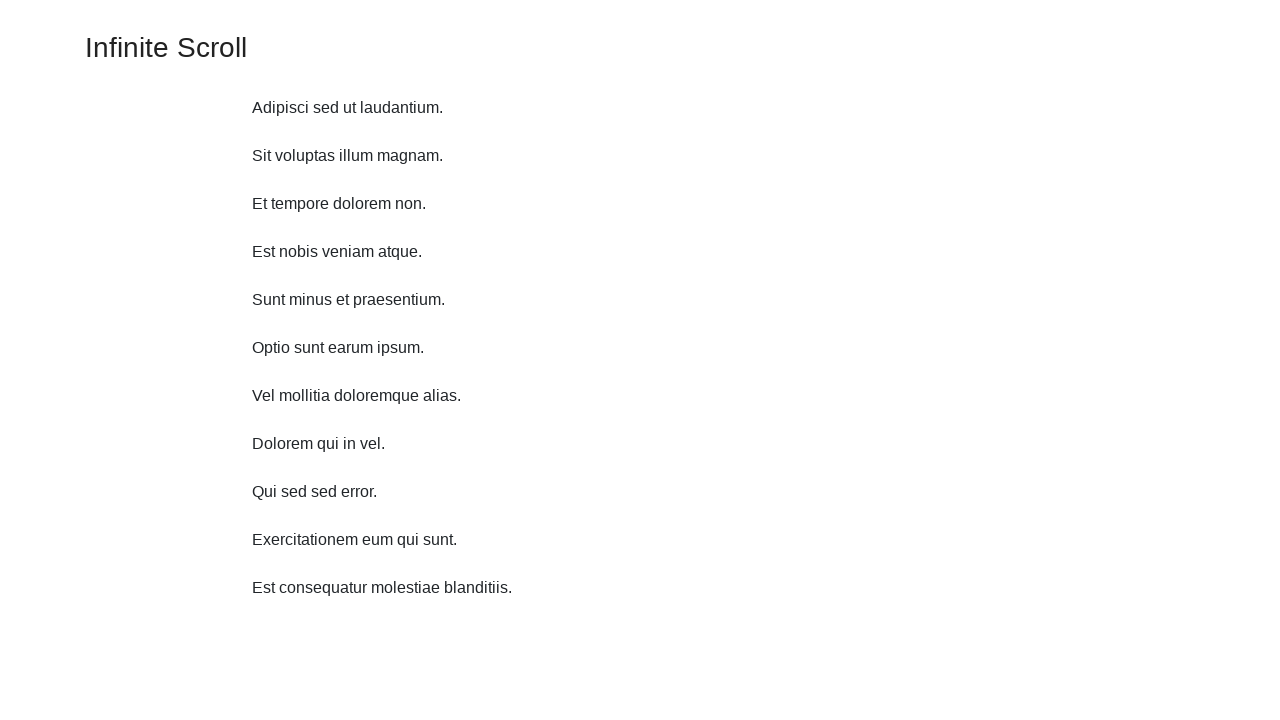

Waited 1 second after scrolling down (iteration 2/10)
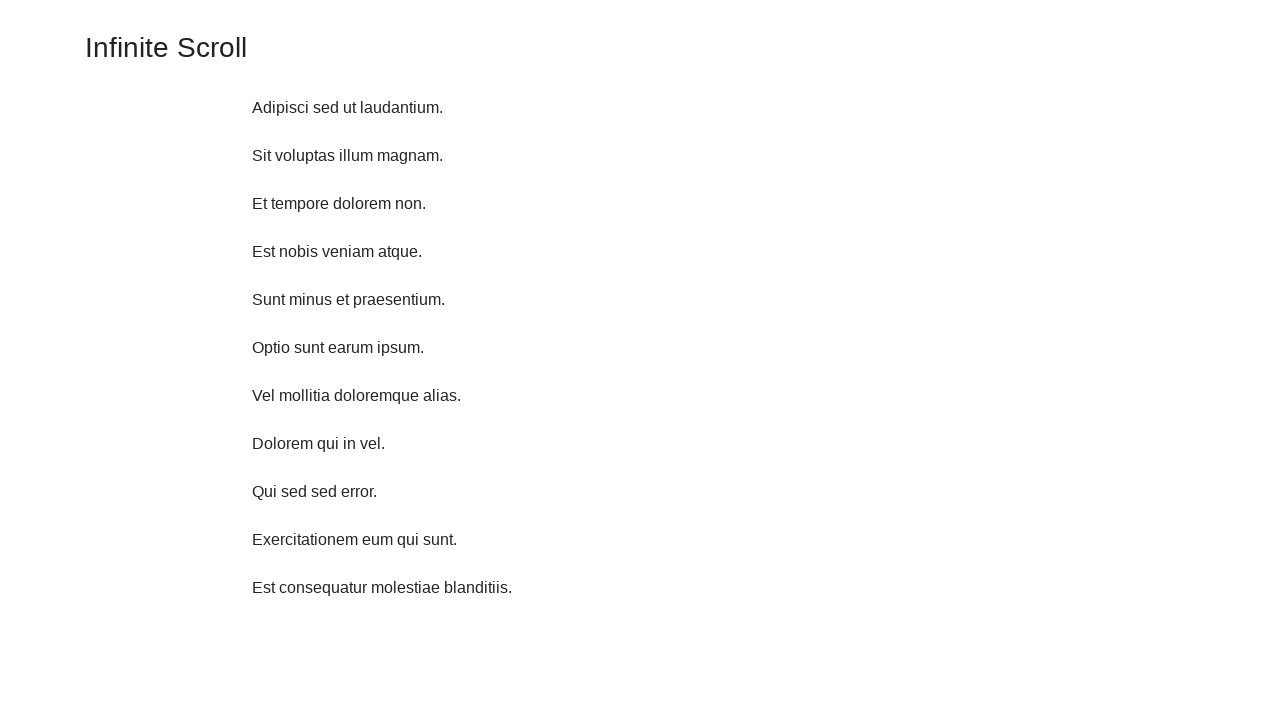

Scrolled down 750px (scroll down iteration 3/10)
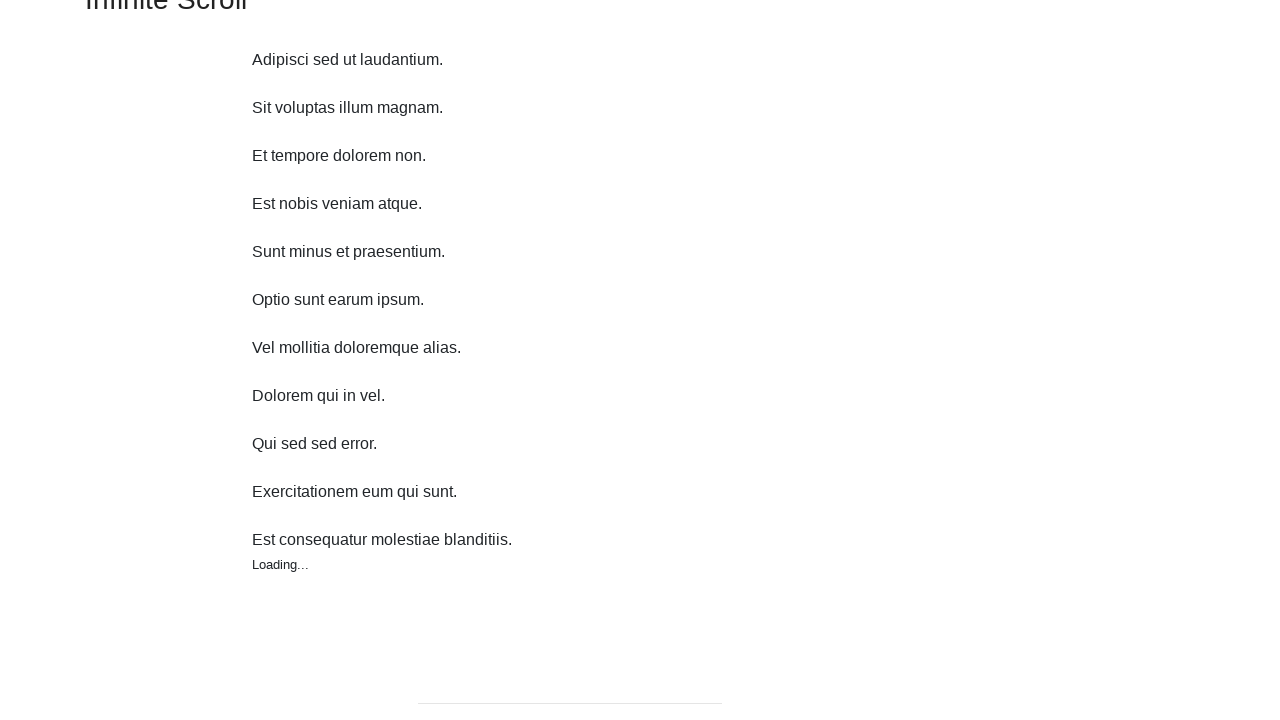

Waited 1 second after scrolling down (iteration 3/10)
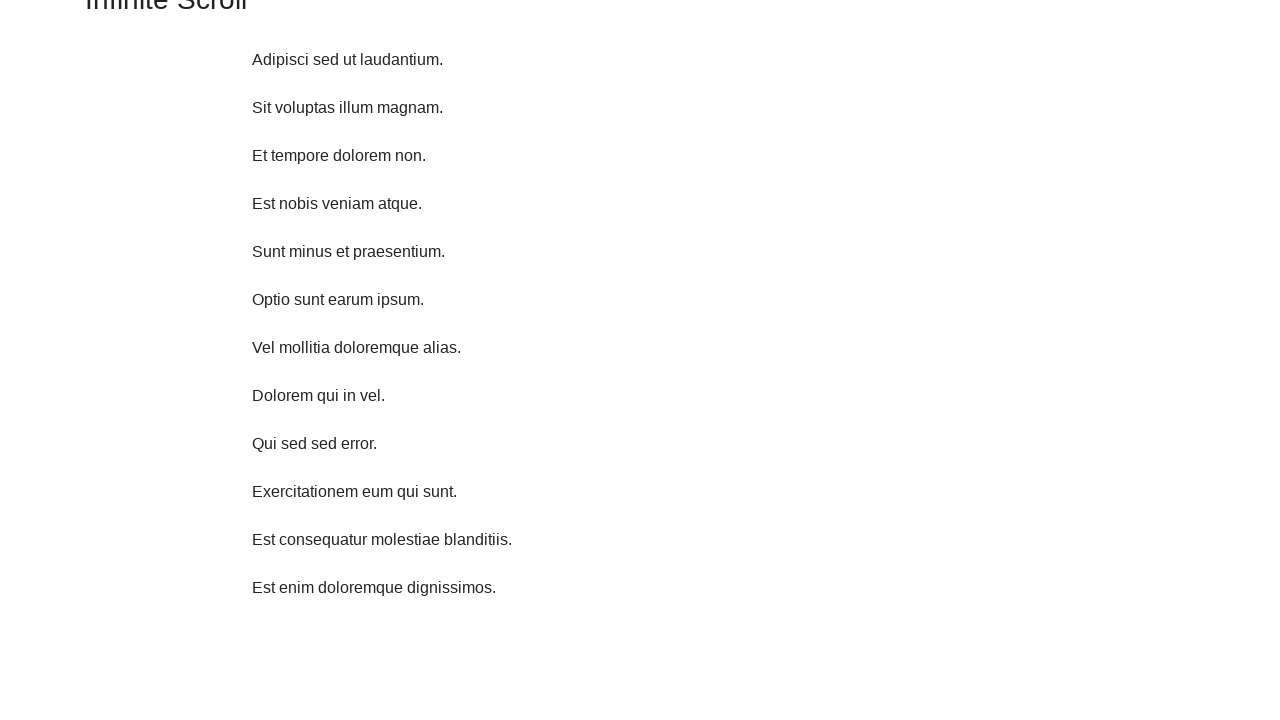

Scrolled down 750px (scroll down iteration 4/10)
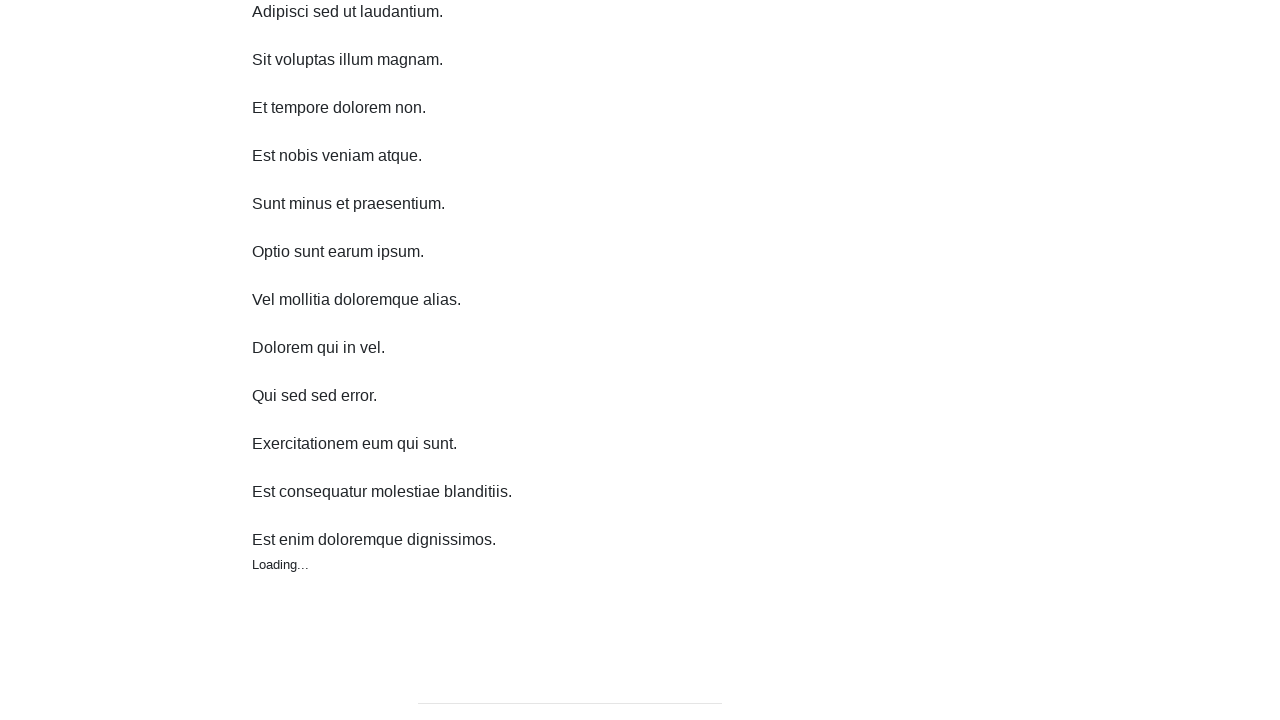

Waited 1 second after scrolling down (iteration 4/10)
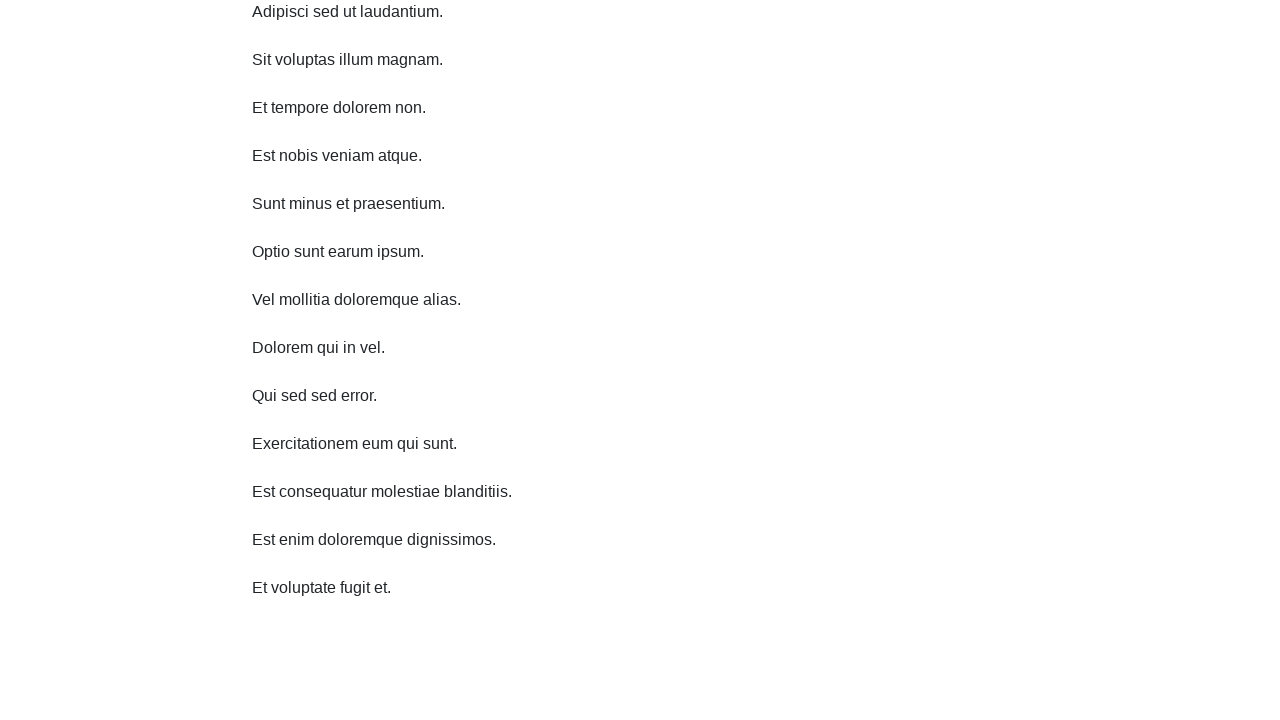

Scrolled down 750px (scroll down iteration 5/10)
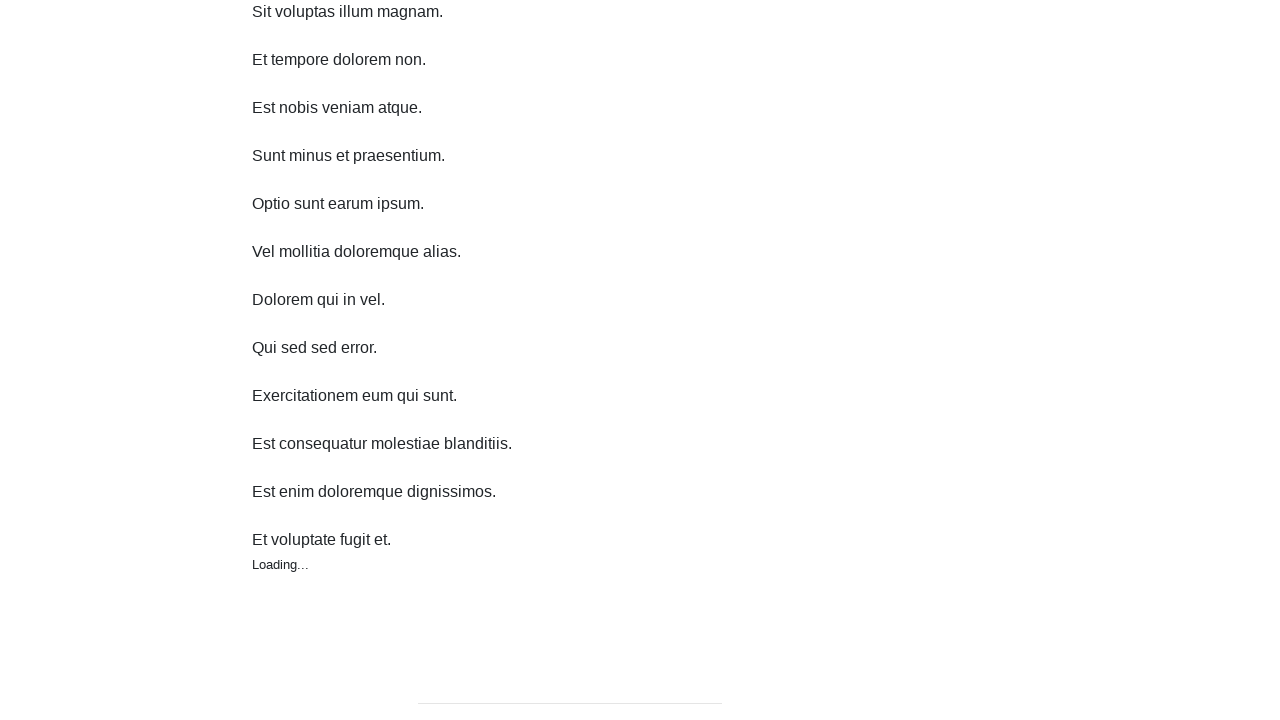

Waited 1 second after scrolling down (iteration 5/10)
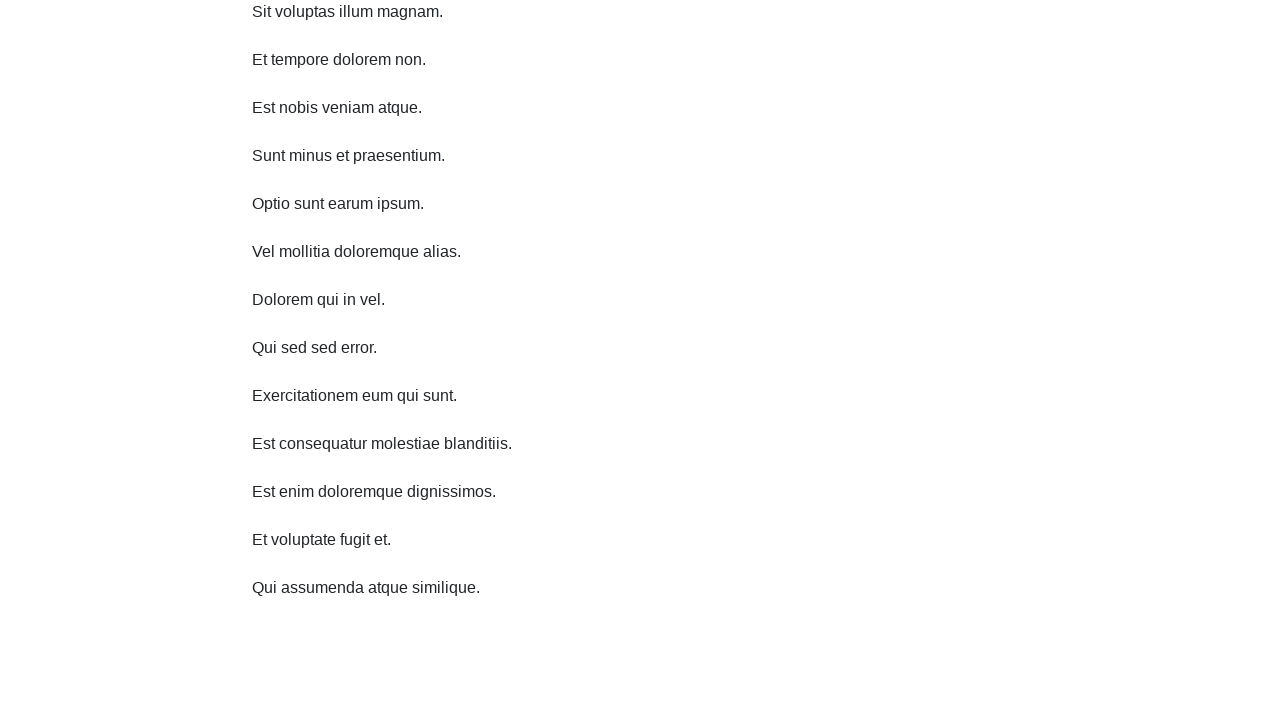

Scrolled down 750px (scroll down iteration 6/10)
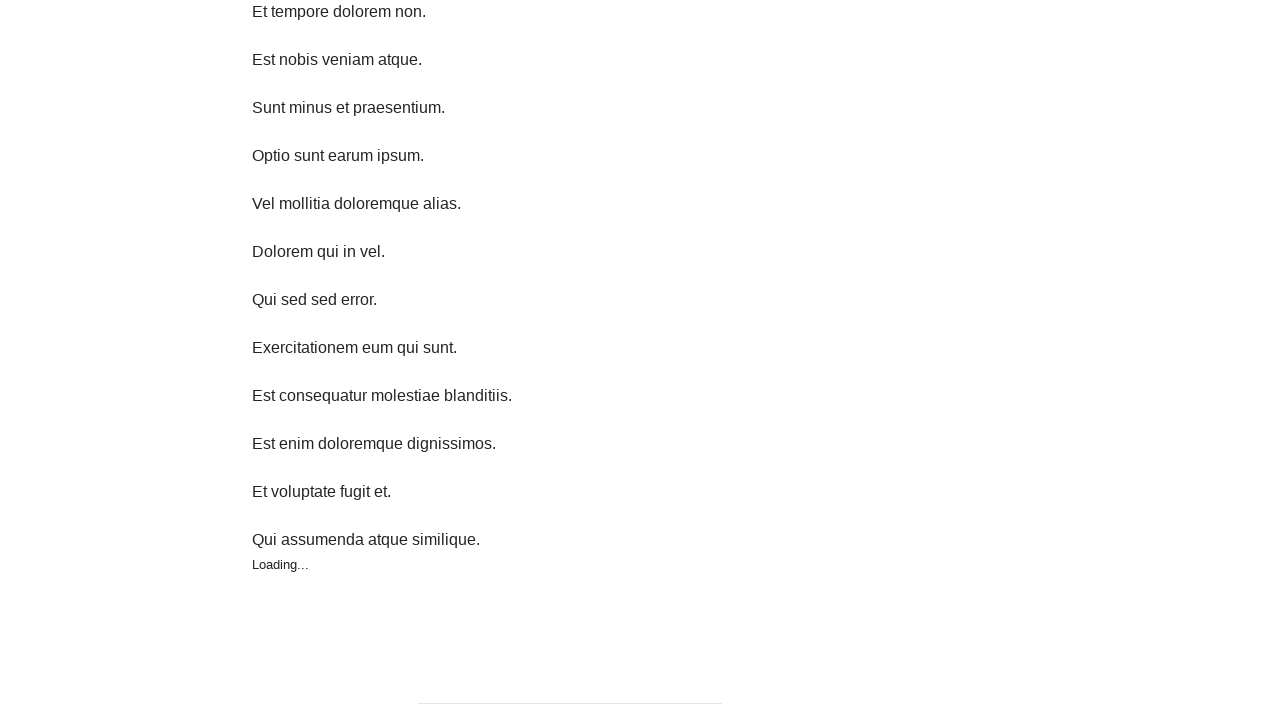

Waited 1 second after scrolling down (iteration 6/10)
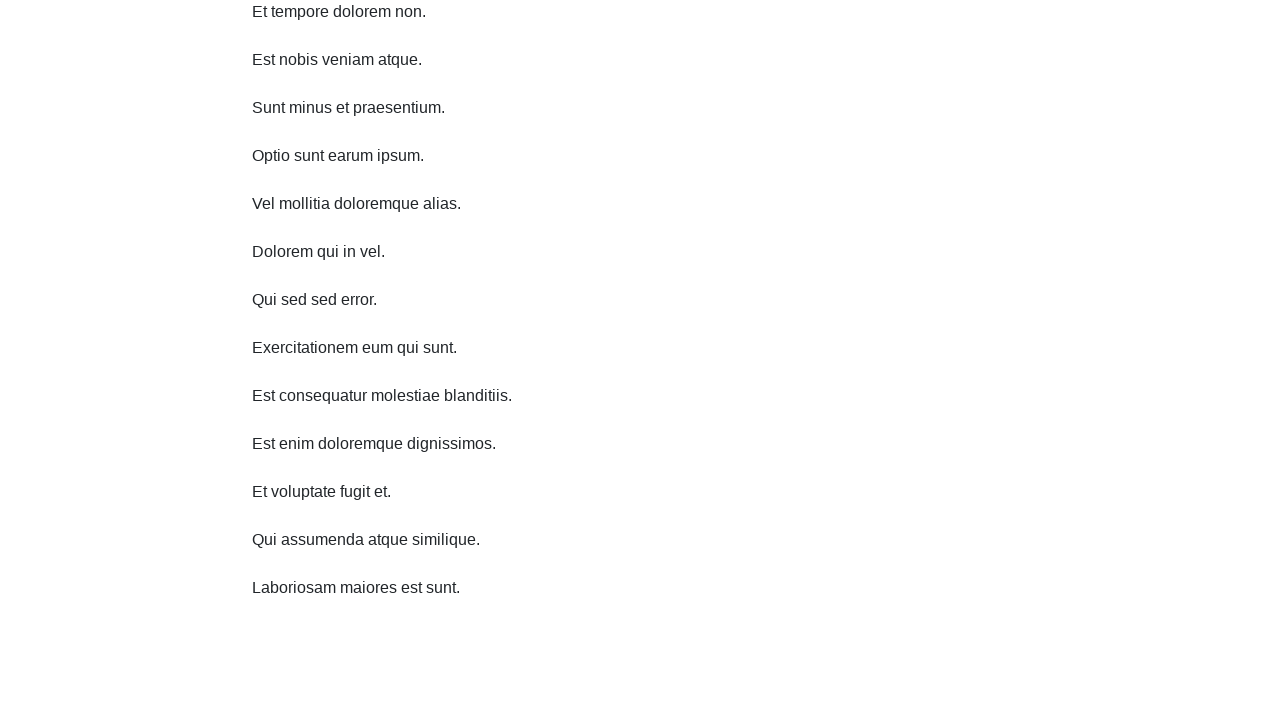

Scrolled down 750px (scroll down iteration 7/10)
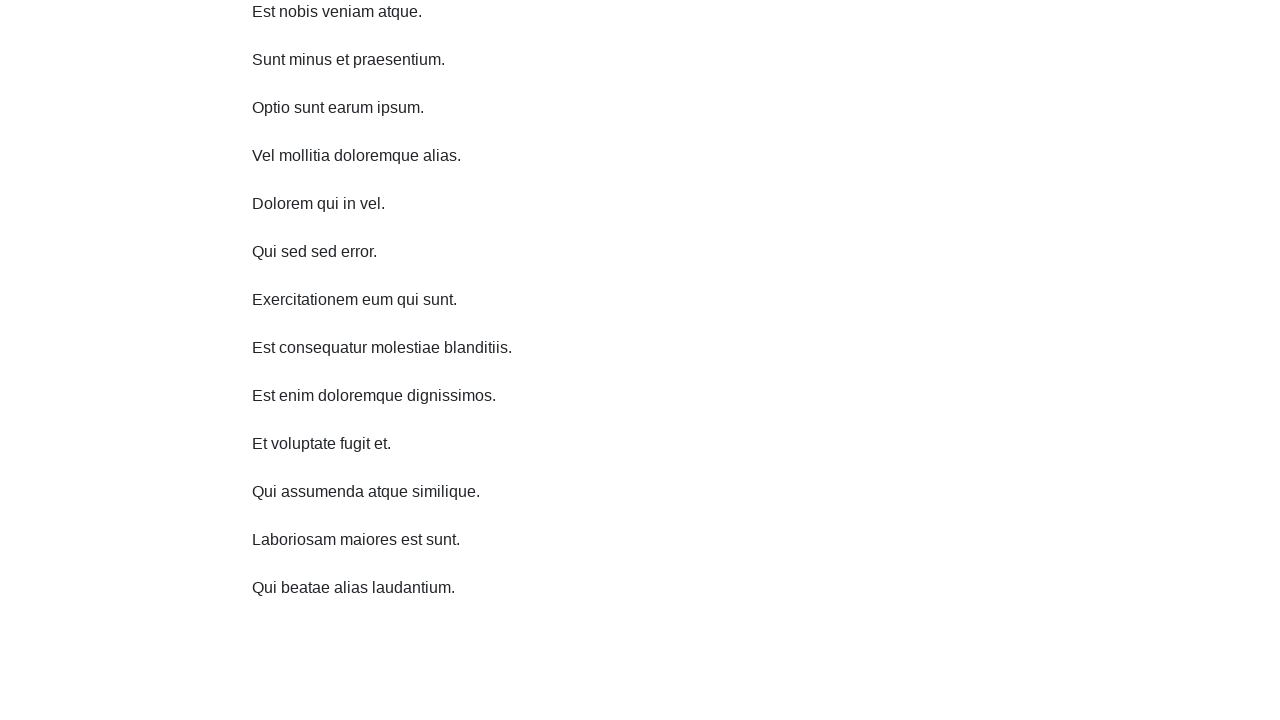

Waited 1 second after scrolling down (iteration 7/10)
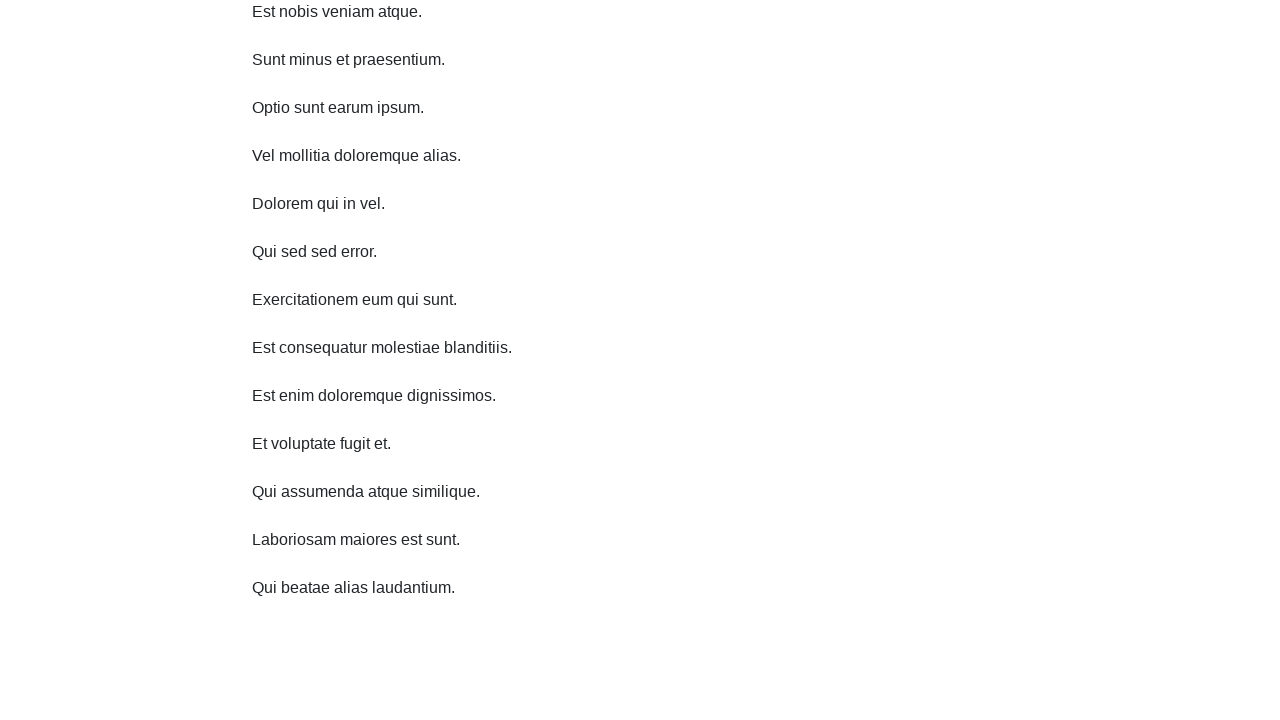

Scrolled down 750px (scroll down iteration 8/10)
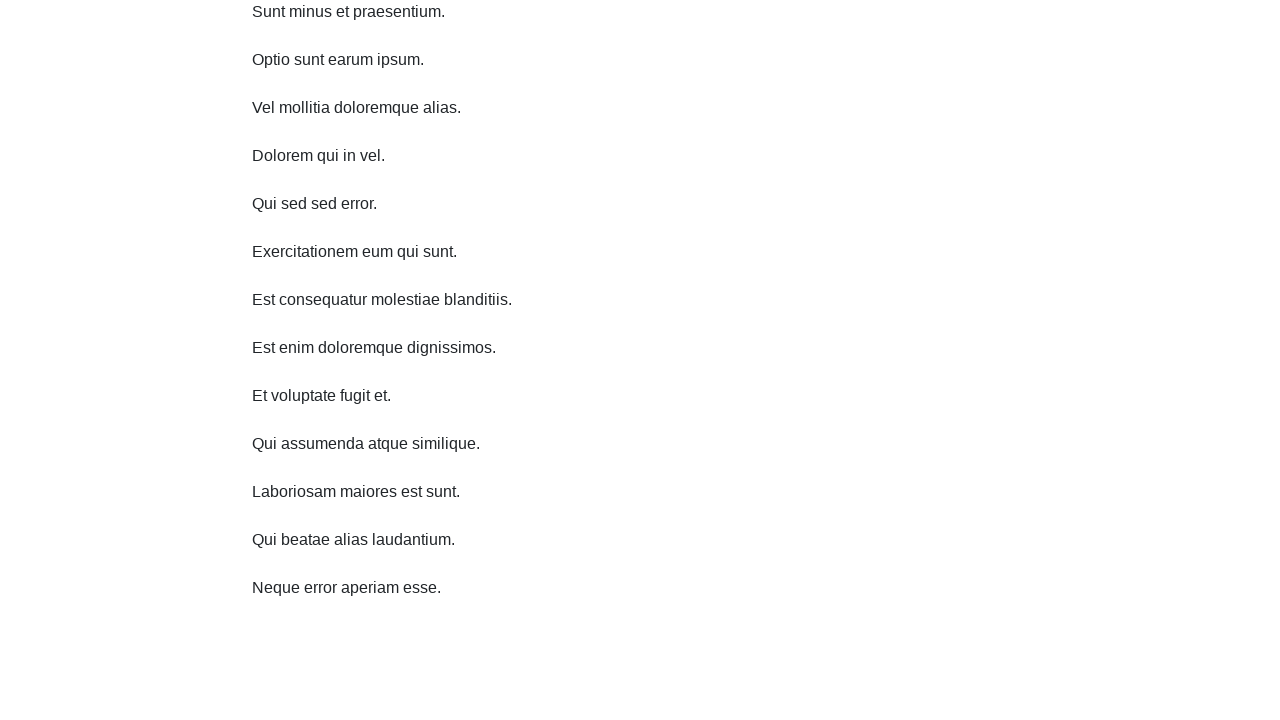

Waited 1 second after scrolling down (iteration 8/10)
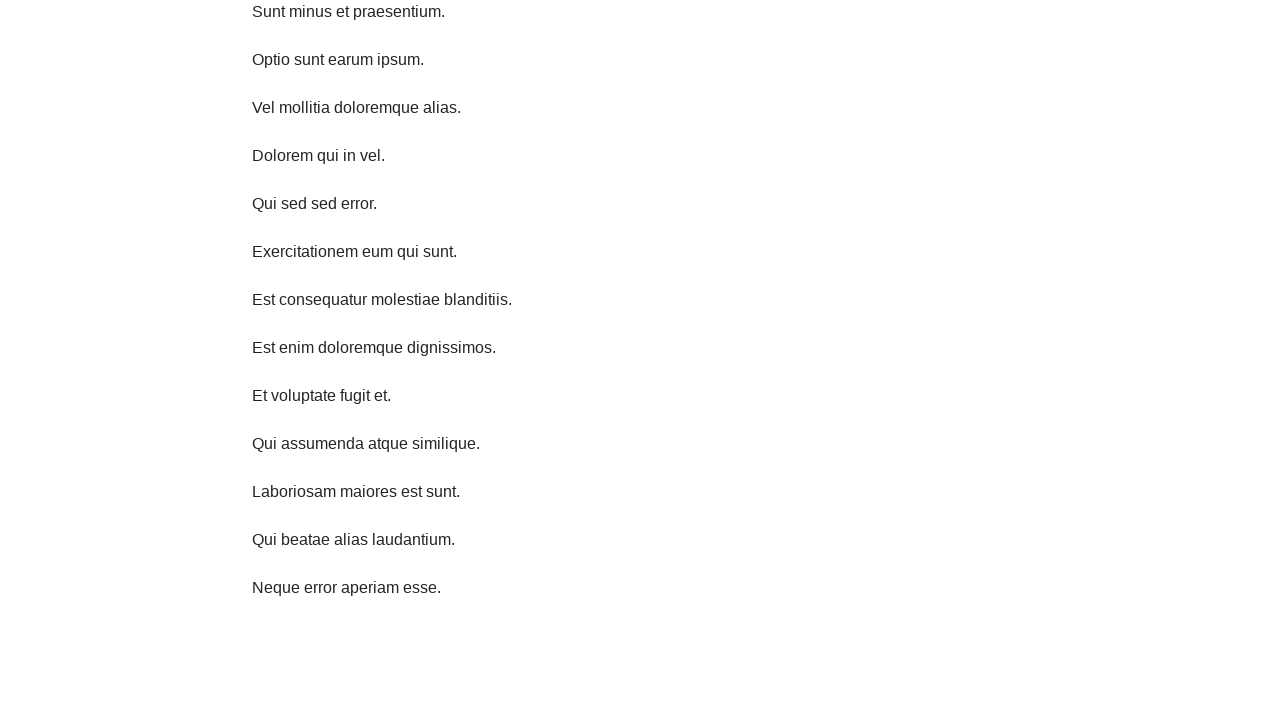

Scrolled down 750px (scroll down iteration 9/10)
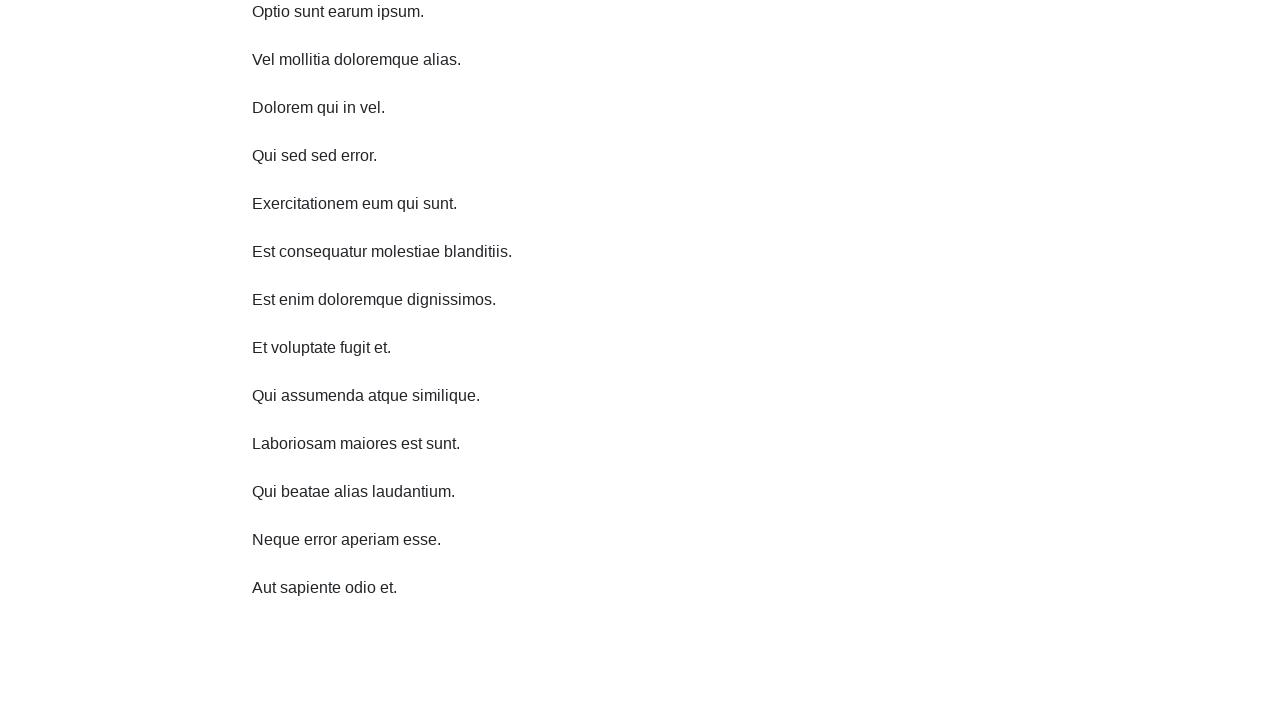

Waited 1 second after scrolling down (iteration 9/10)
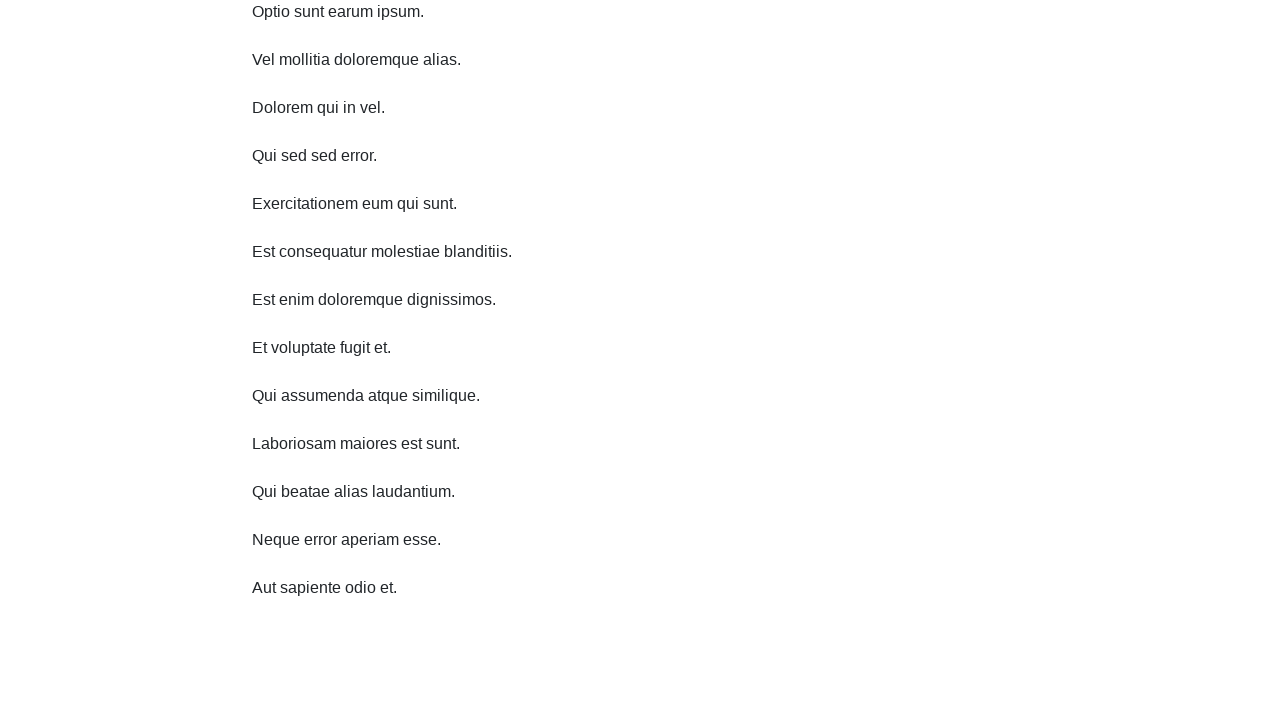

Scrolled down 750px (scroll down iteration 10/10)
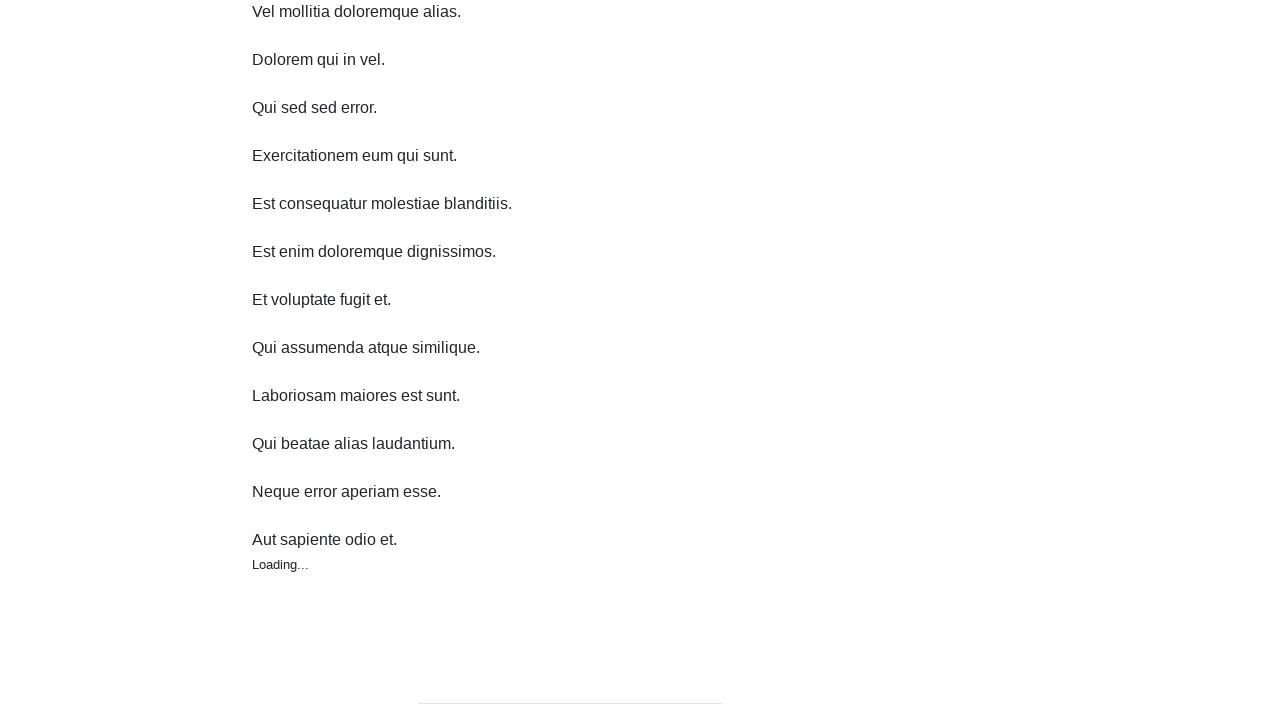

Waited 1 second after scrolling down (iteration 10/10)
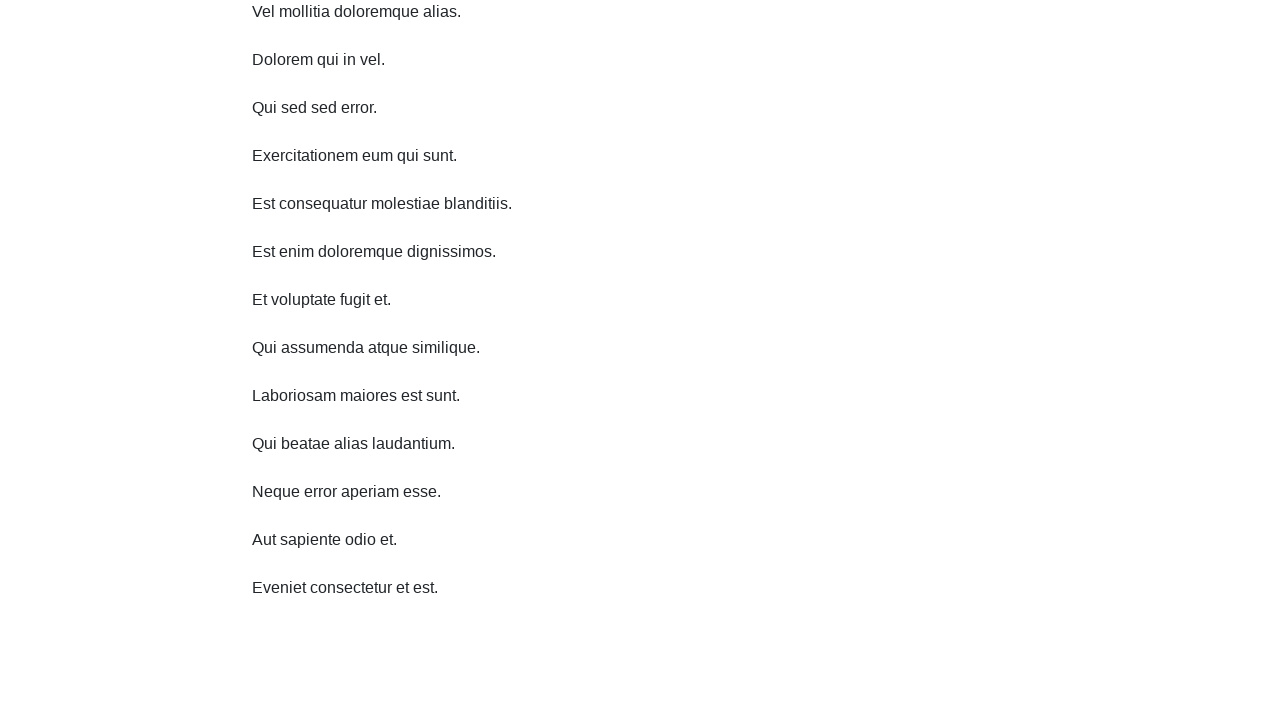

Scrolled up 750px (scroll up iteration 1/10)
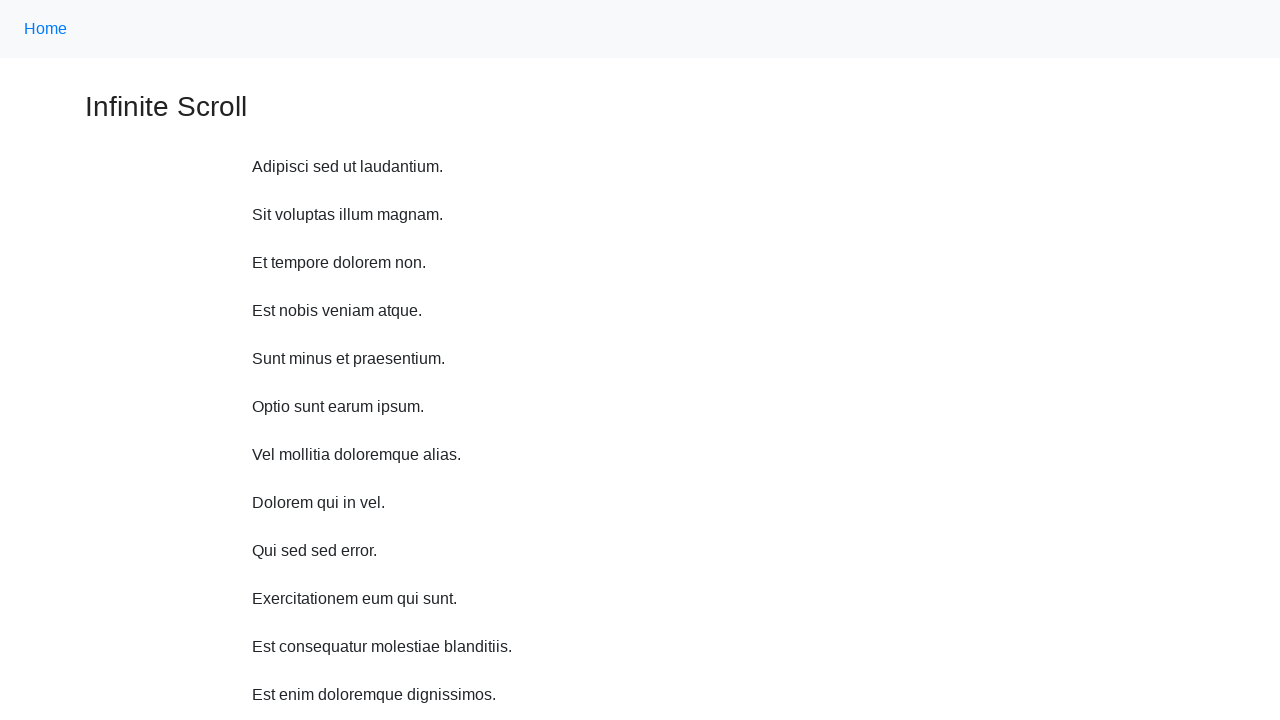

Waited 1 second after scrolling up (iteration 1/10)
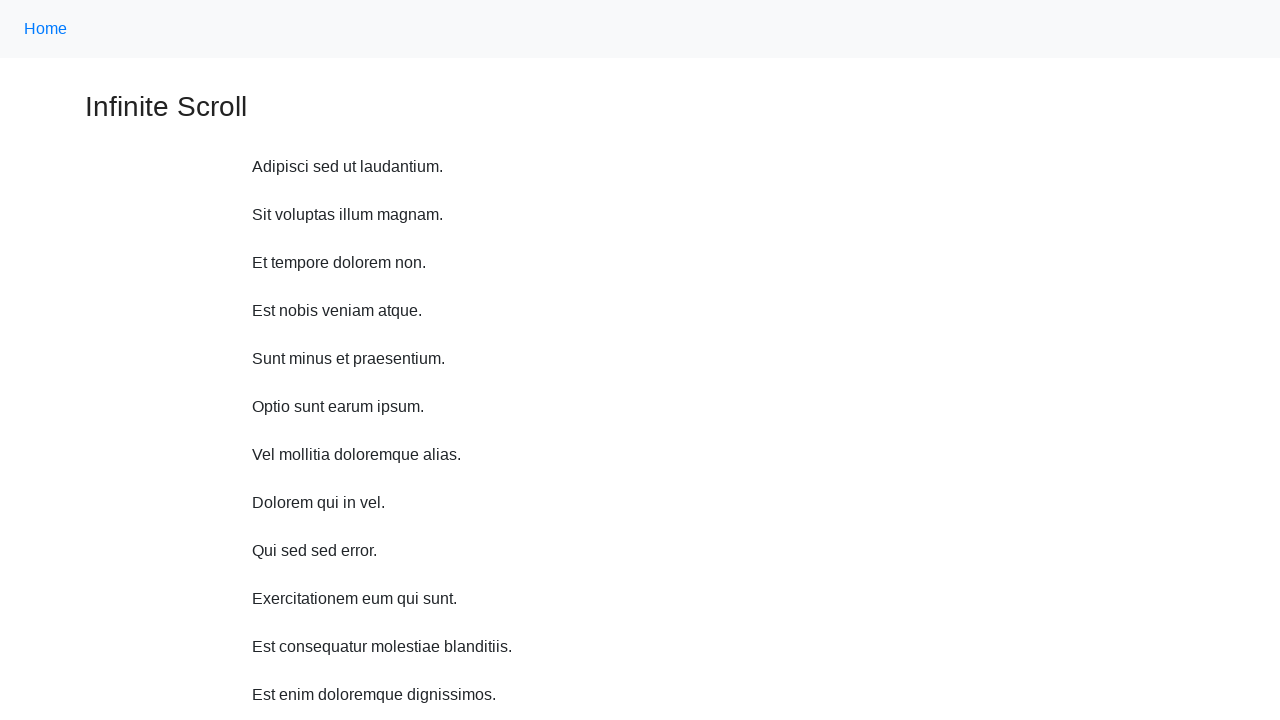

Scrolled up 750px (scroll up iteration 2/10)
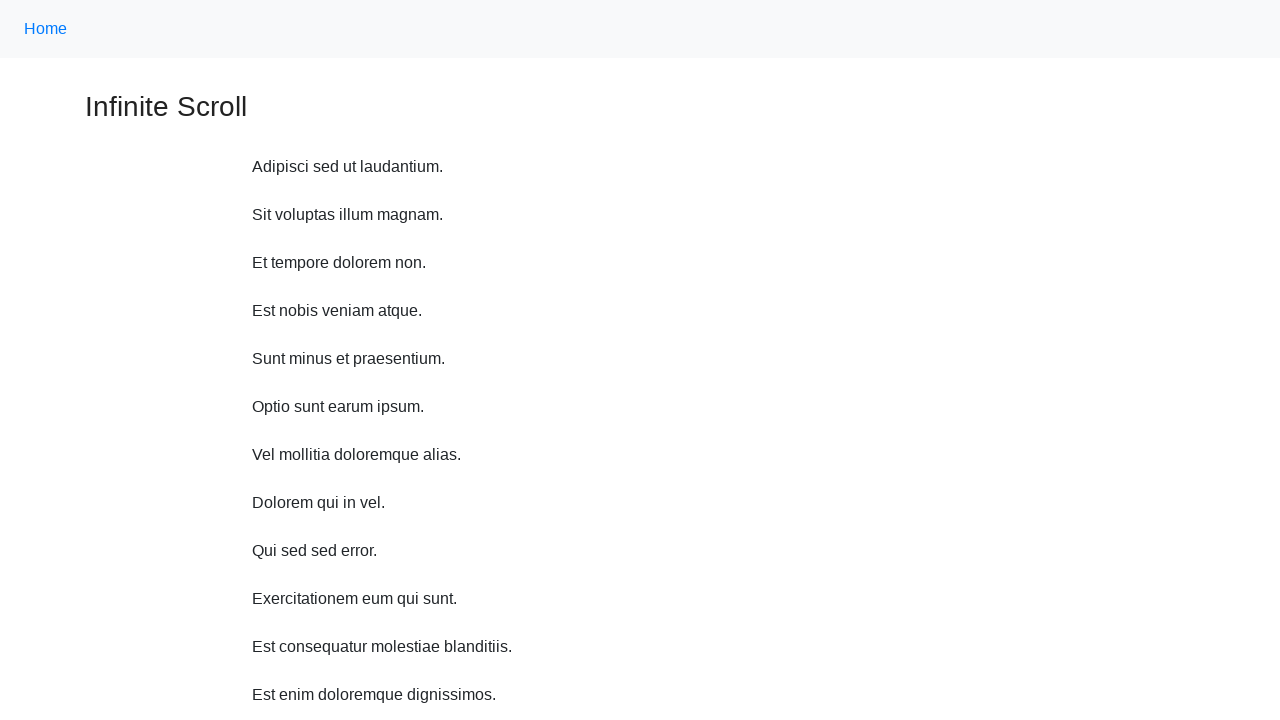

Waited 1 second after scrolling up (iteration 2/10)
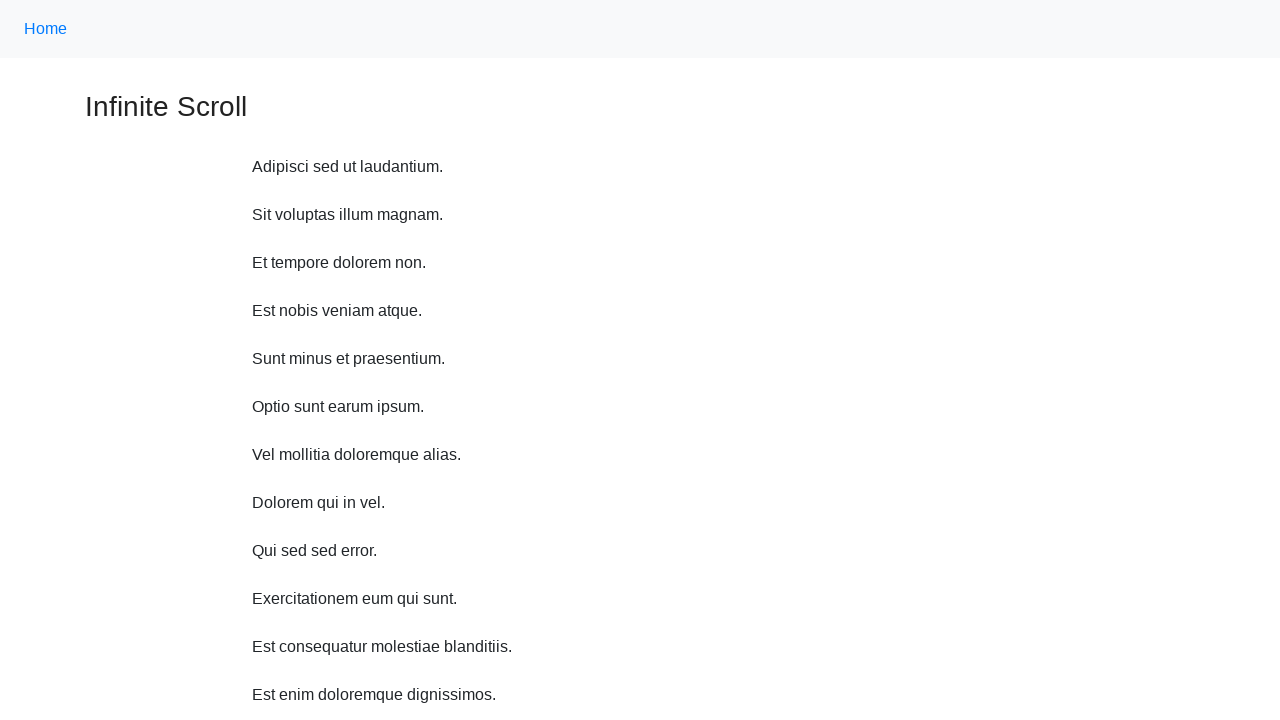

Scrolled up 750px (scroll up iteration 3/10)
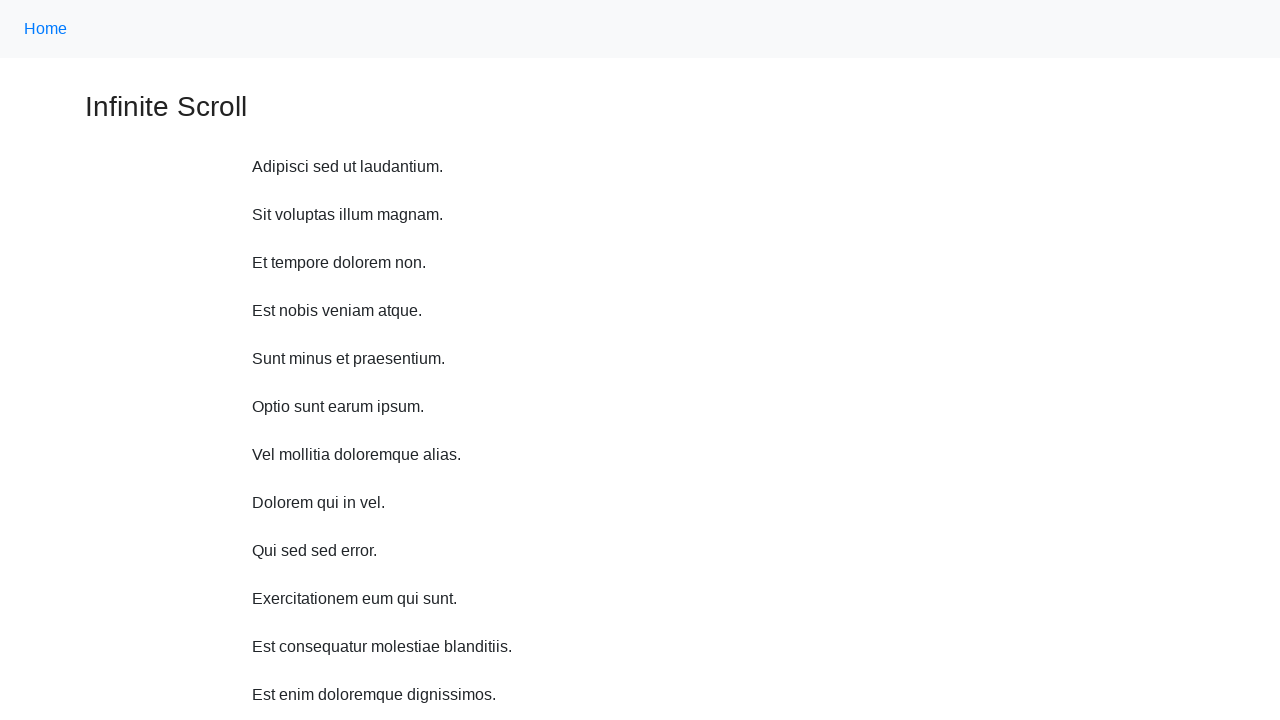

Waited 1 second after scrolling up (iteration 3/10)
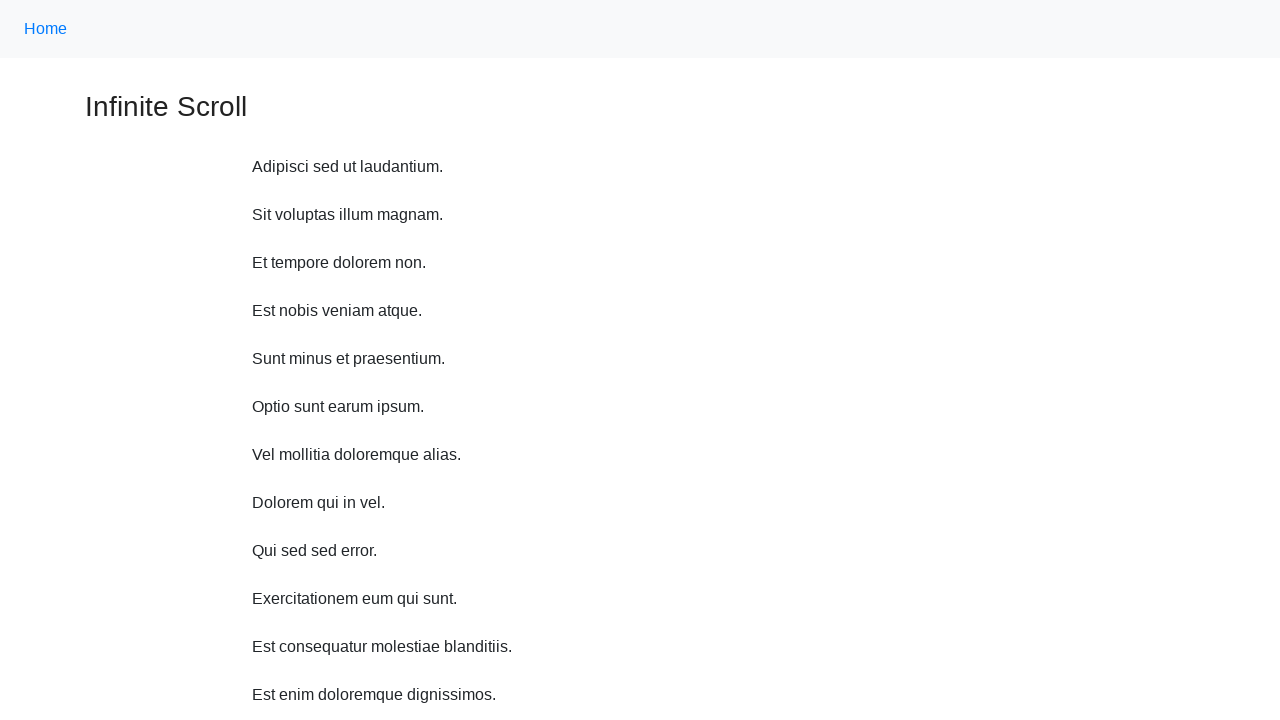

Scrolled up 750px (scroll up iteration 4/10)
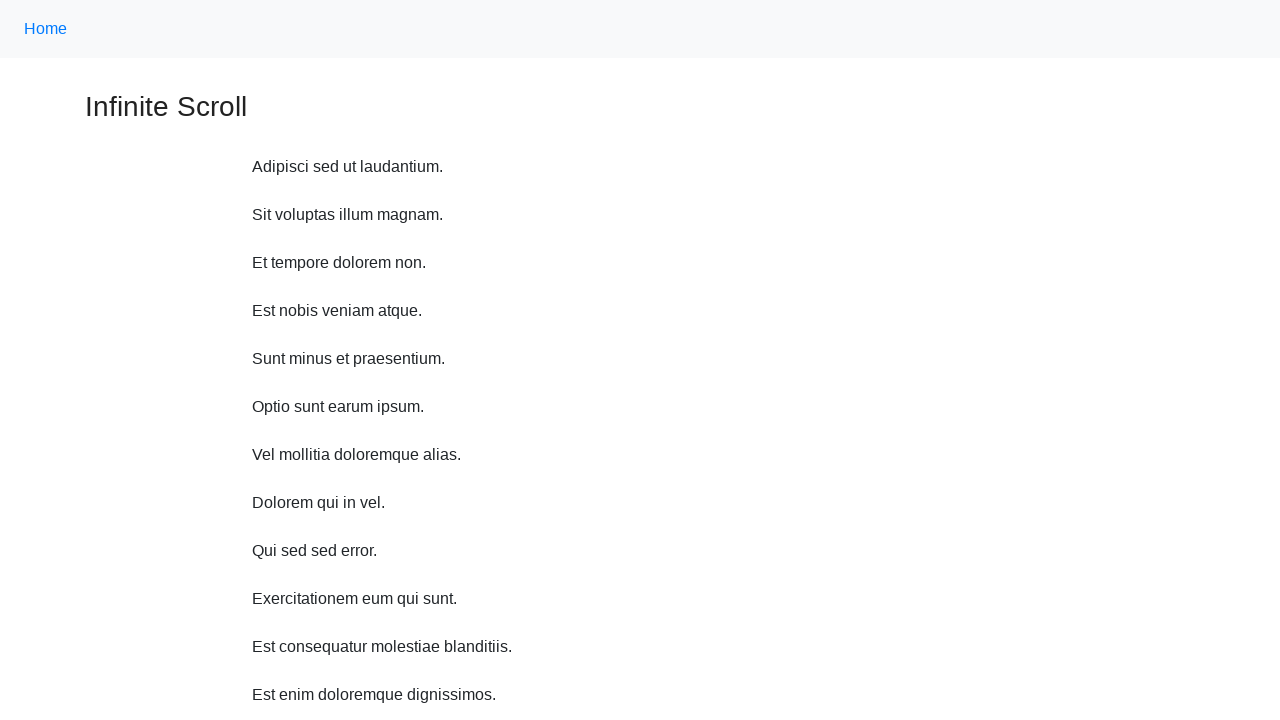

Waited 1 second after scrolling up (iteration 4/10)
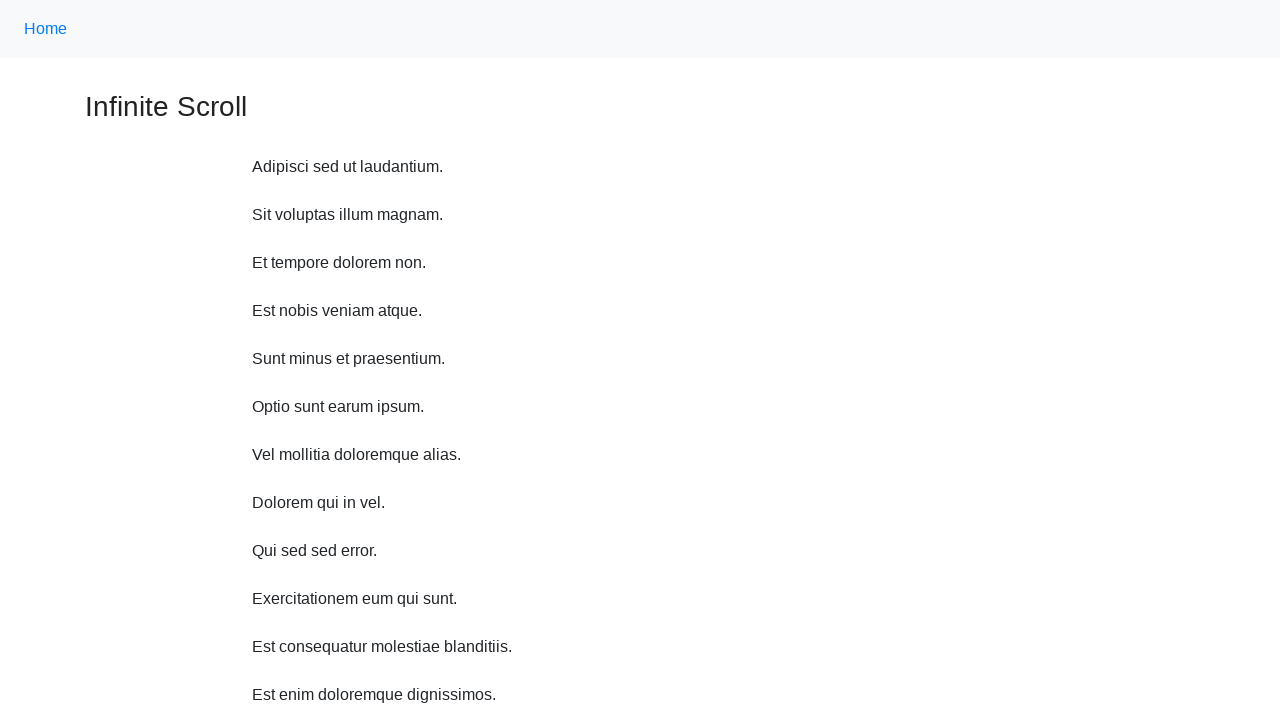

Scrolled up 750px (scroll up iteration 5/10)
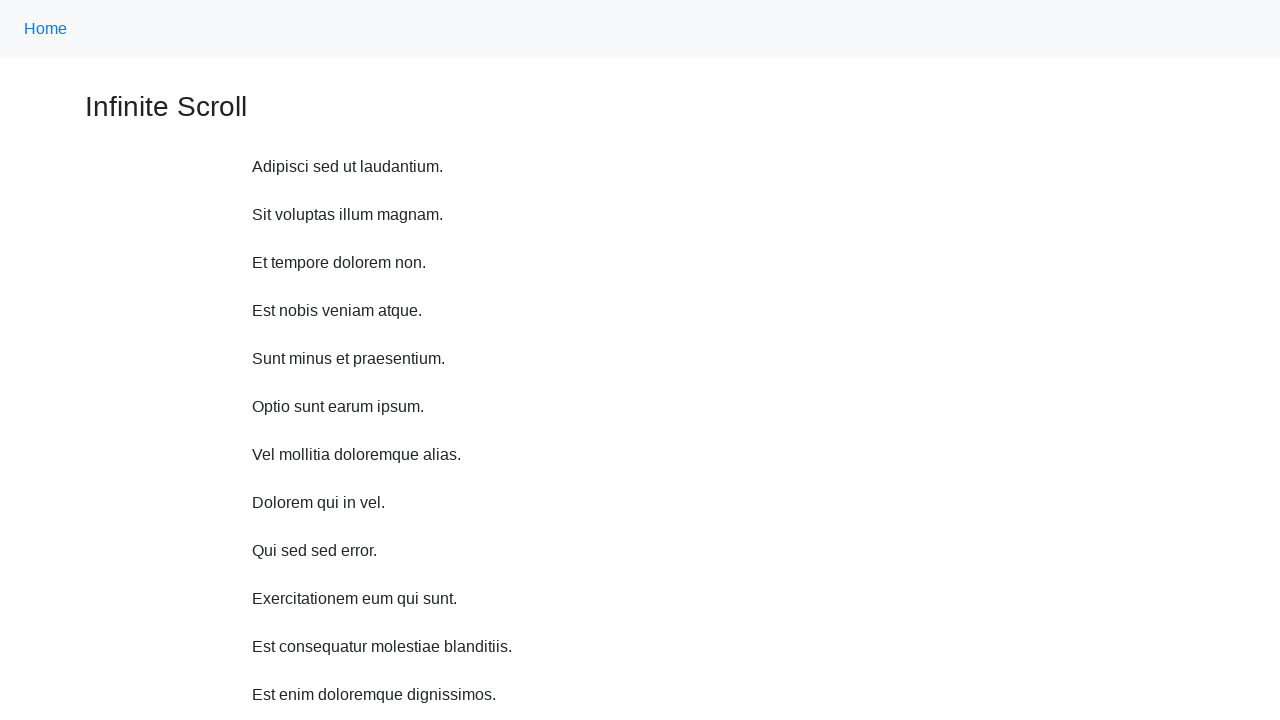

Waited 1 second after scrolling up (iteration 5/10)
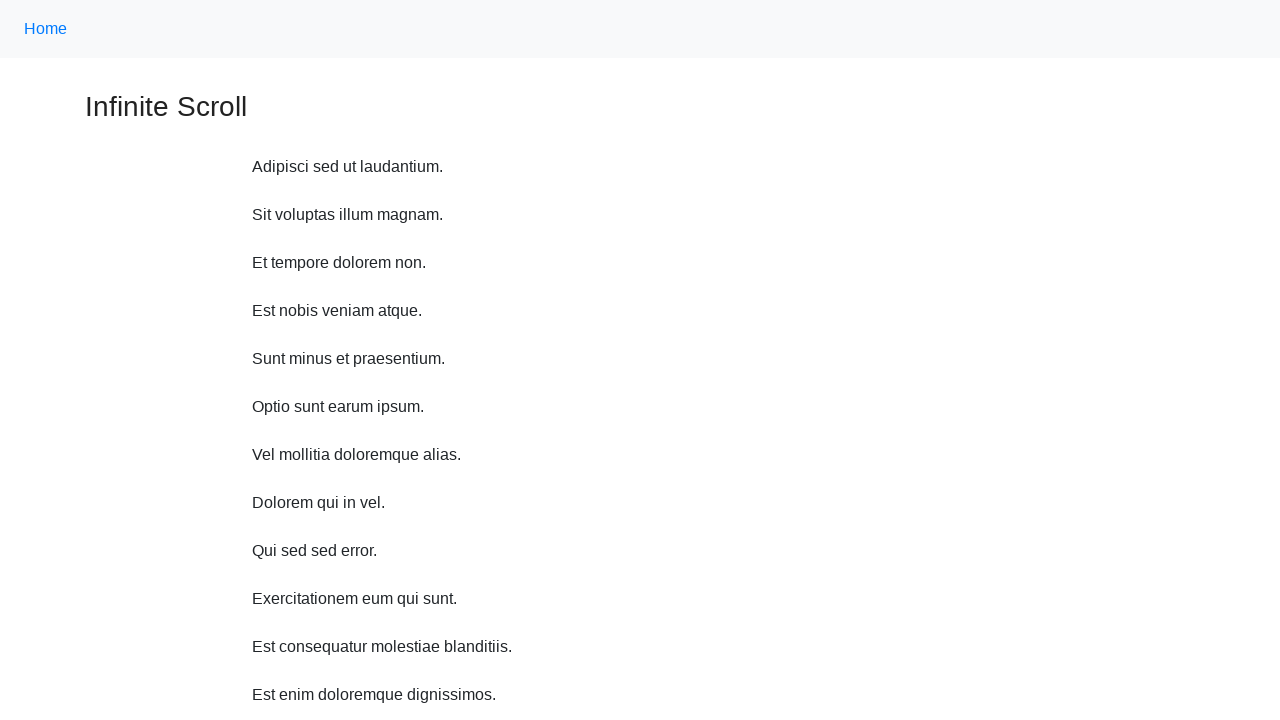

Scrolled up 750px (scroll up iteration 6/10)
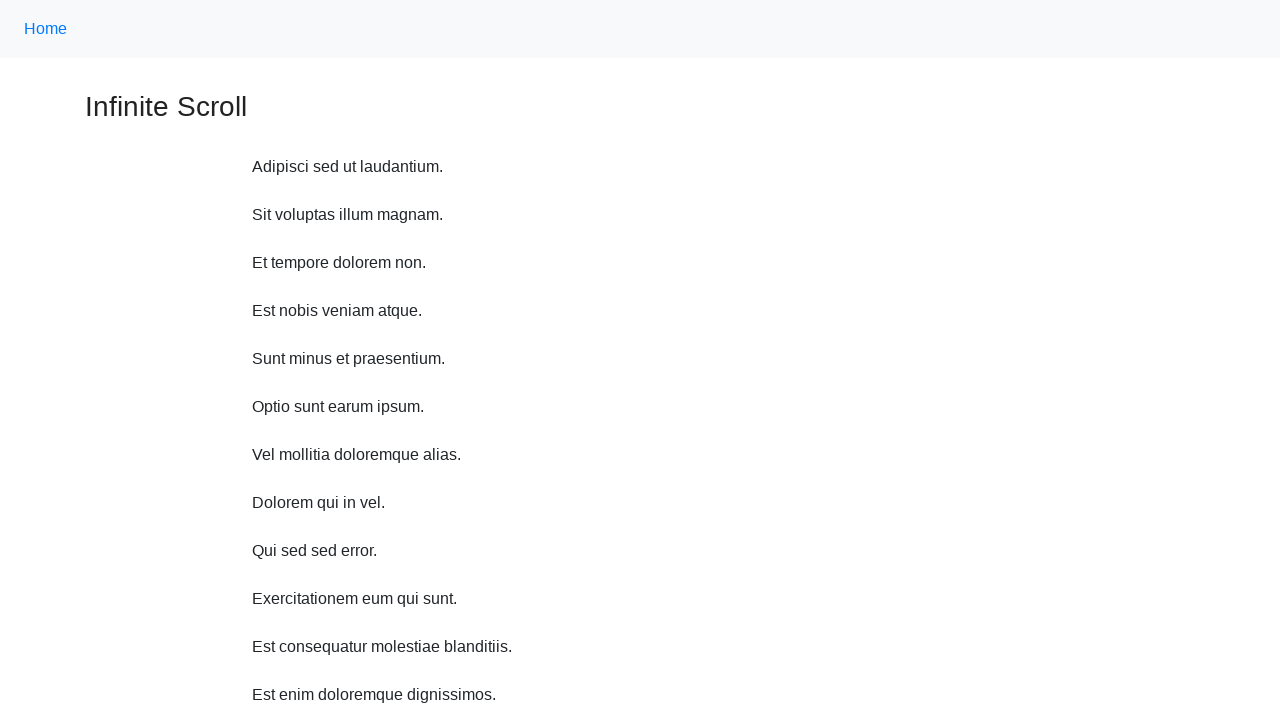

Waited 1 second after scrolling up (iteration 6/10)
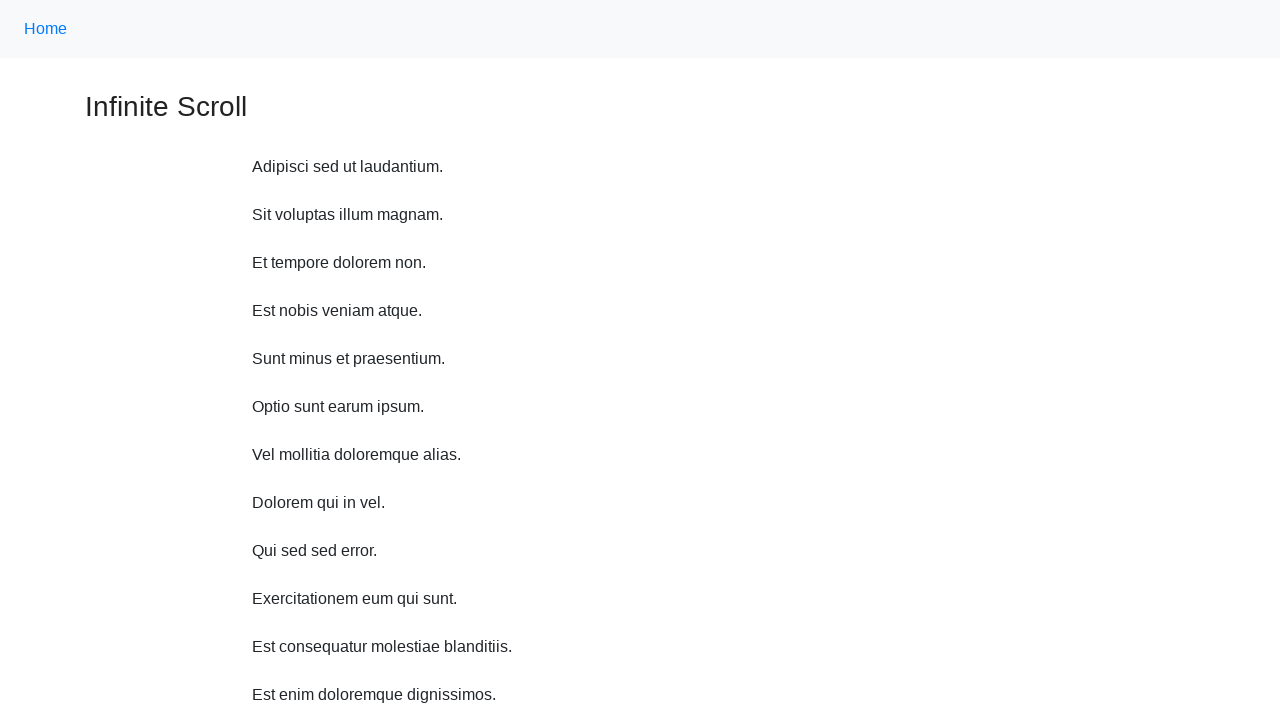

Scrolled up 750px (scroll up iteration 7/10)
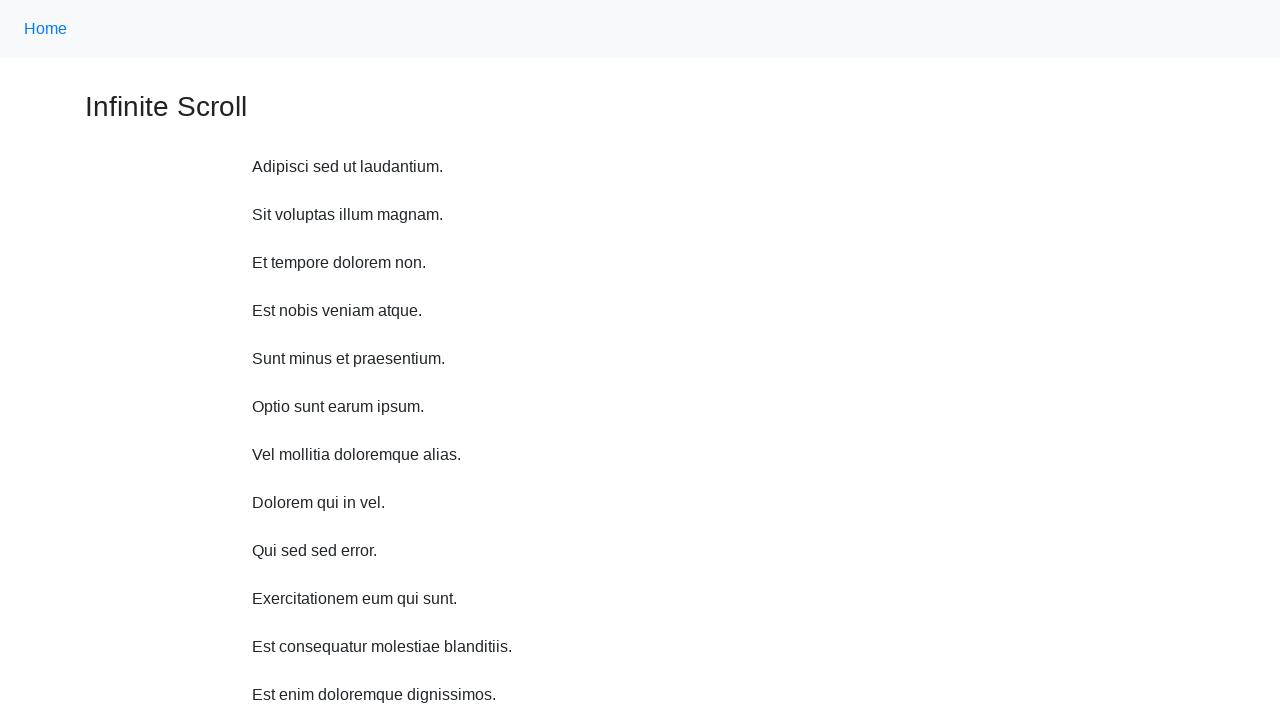

Waited 1 second after scrolling up (iteration 7/10)
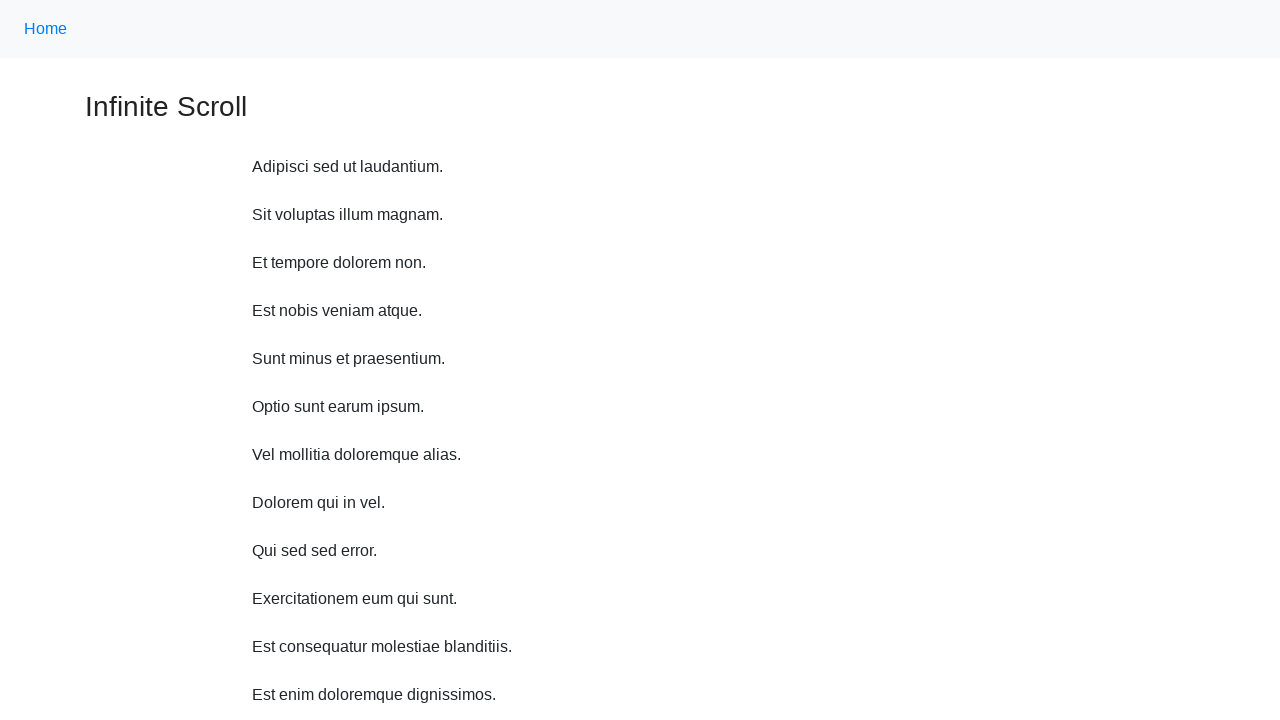

Scrolled up 750px (scroll up iteration 8/10)
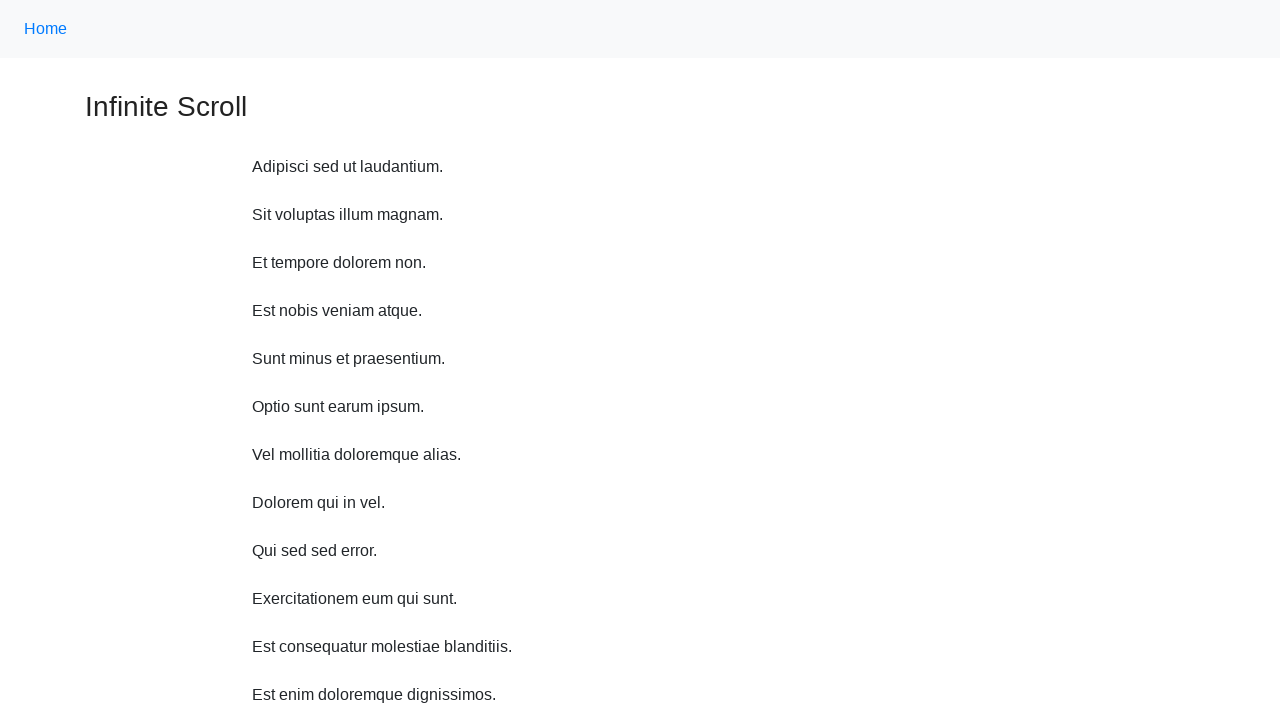

Waited 1 second after scrolling up (iteration 8/10)
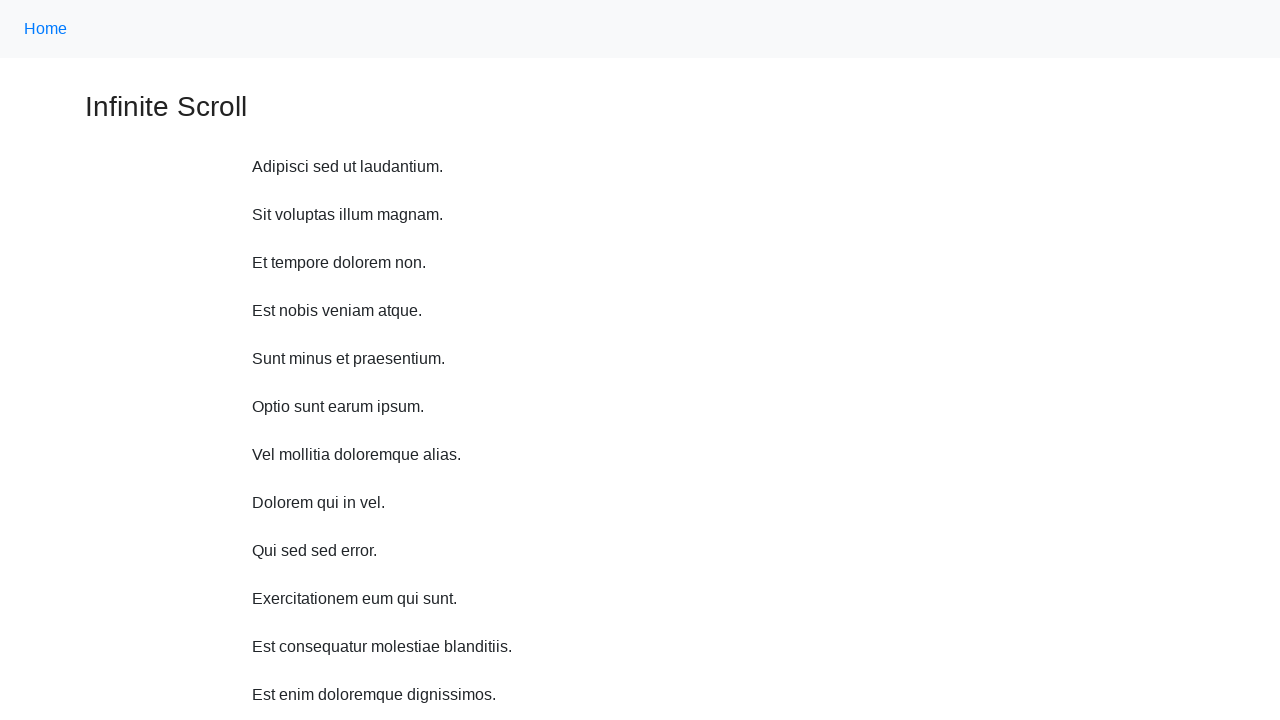

Scrolled up 750px (scroll up iteration 9/10)
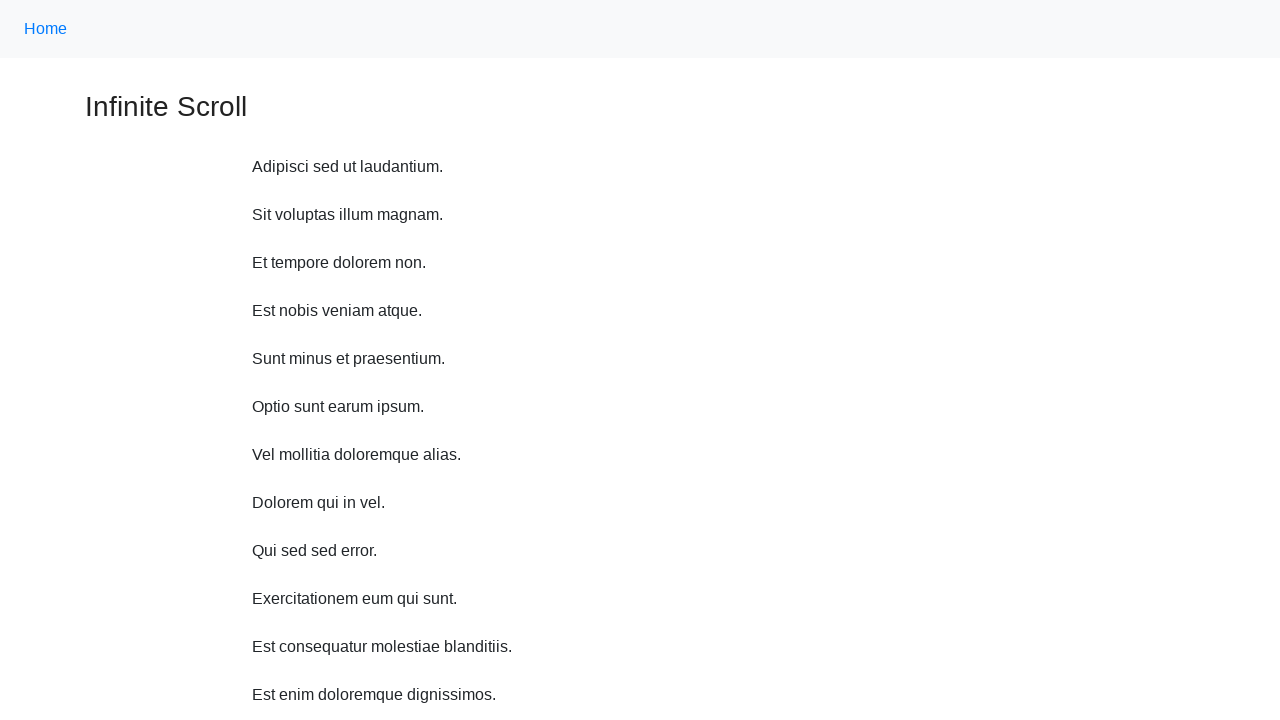

Waited 1 second after scrolling up (iteration 9/10)
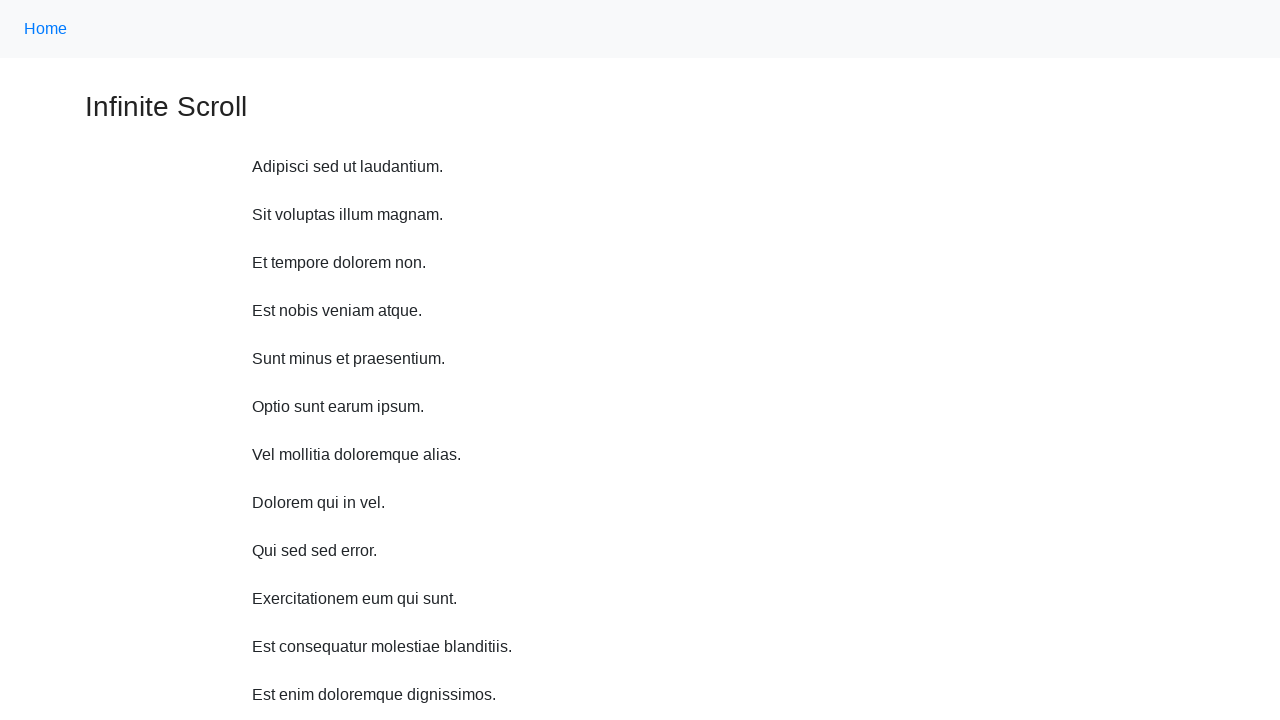

Scrolled up 750px (scroll up iteration 10/10)
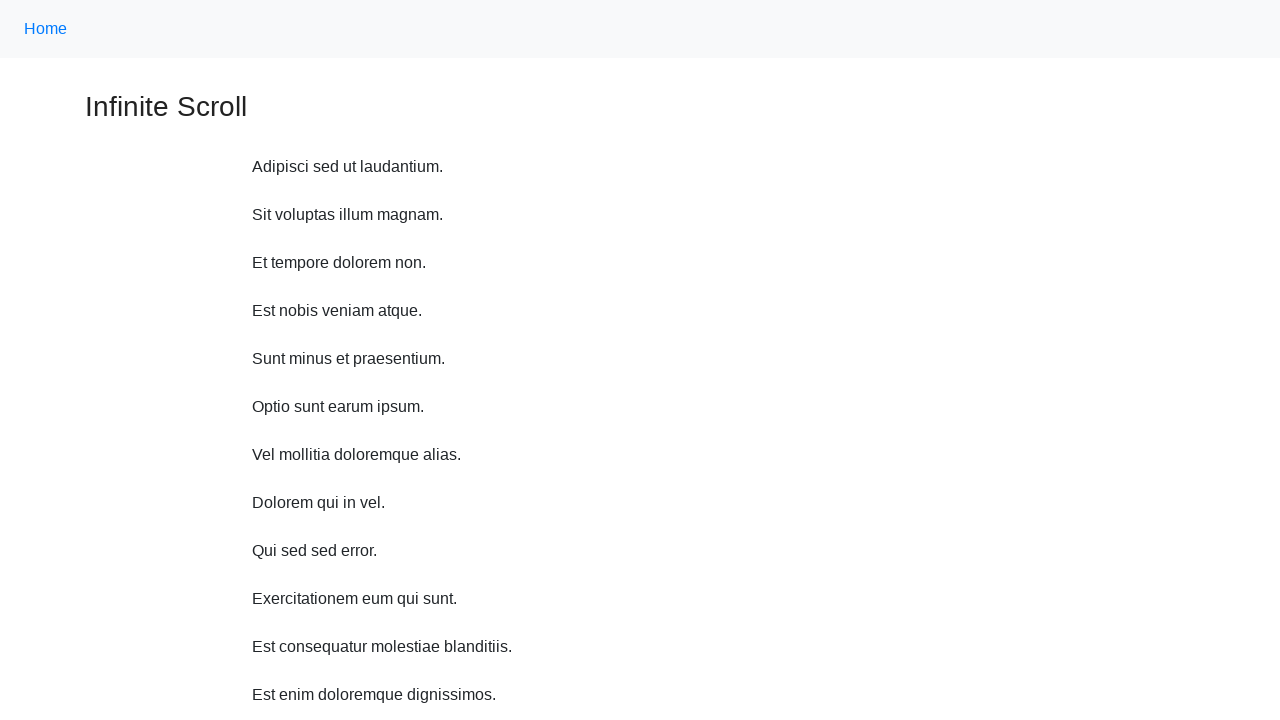

Waited 1 second after scrolling up (iteration 10/10)
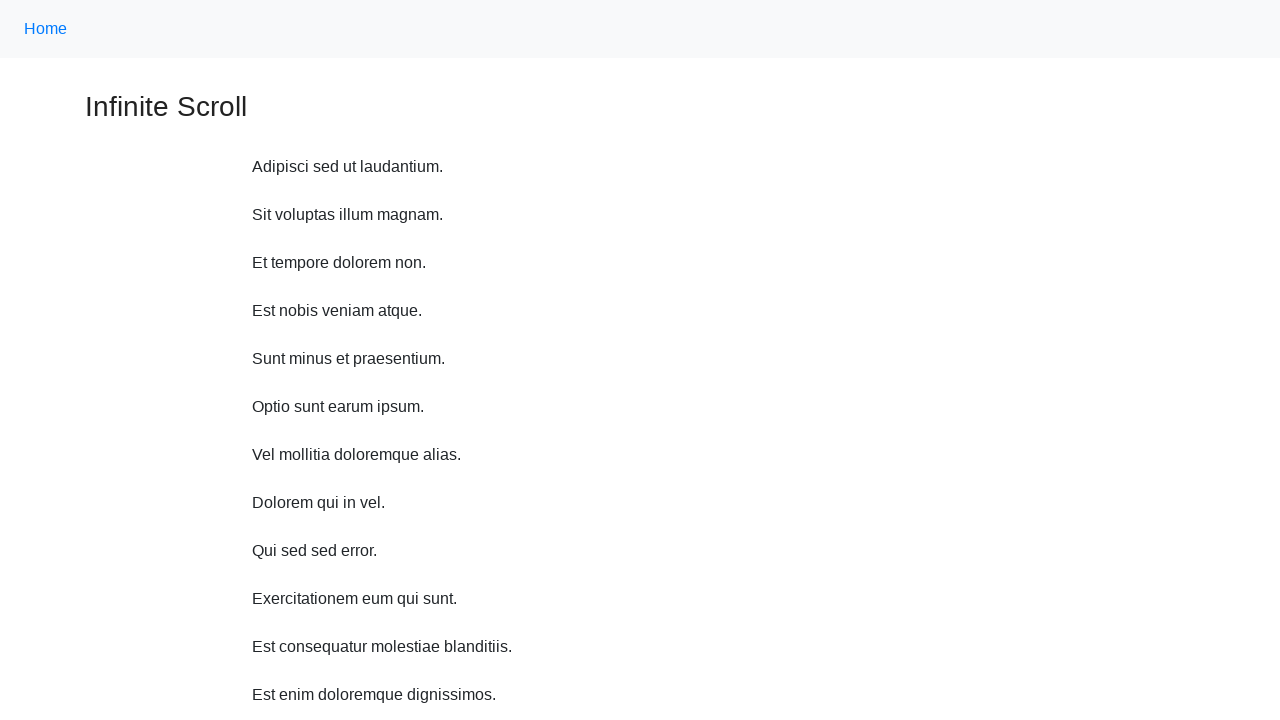

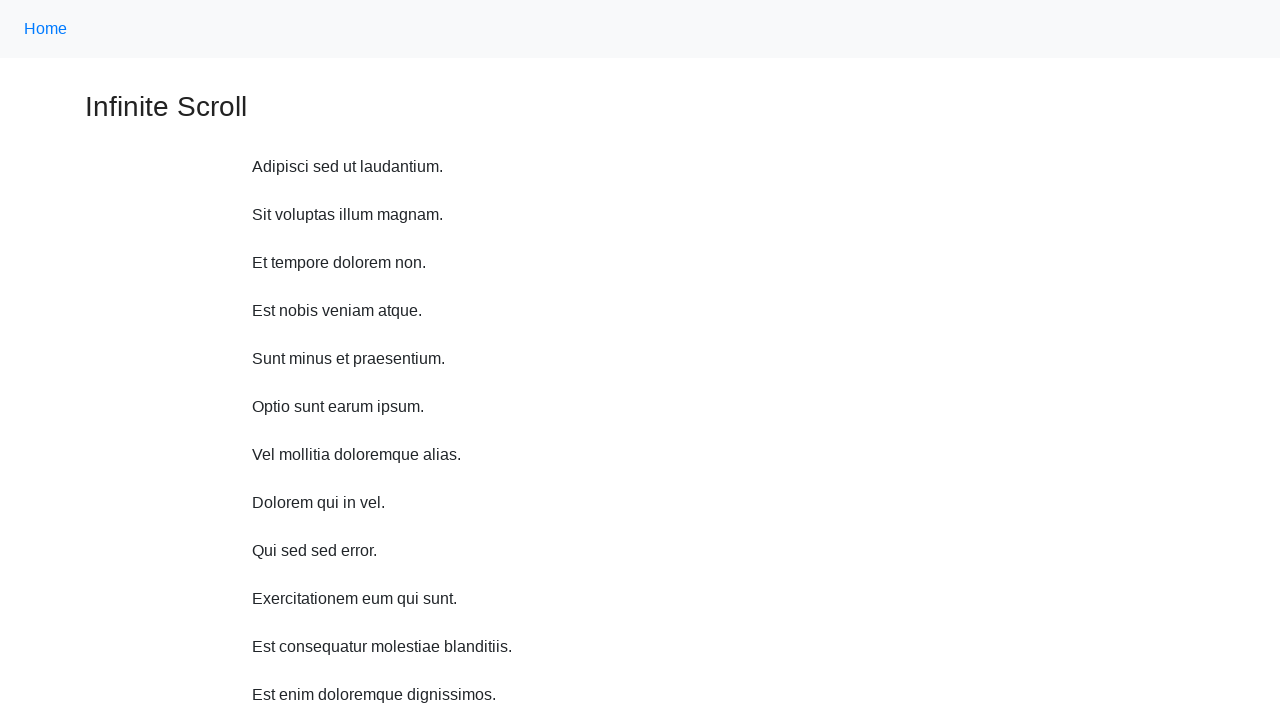